Tests an e-commerce shopping flow by adding multiple items to cart (chair, sofa, bedding, lighting), checking out, and then signing up for an account

Starting URL: https://shopist.io/

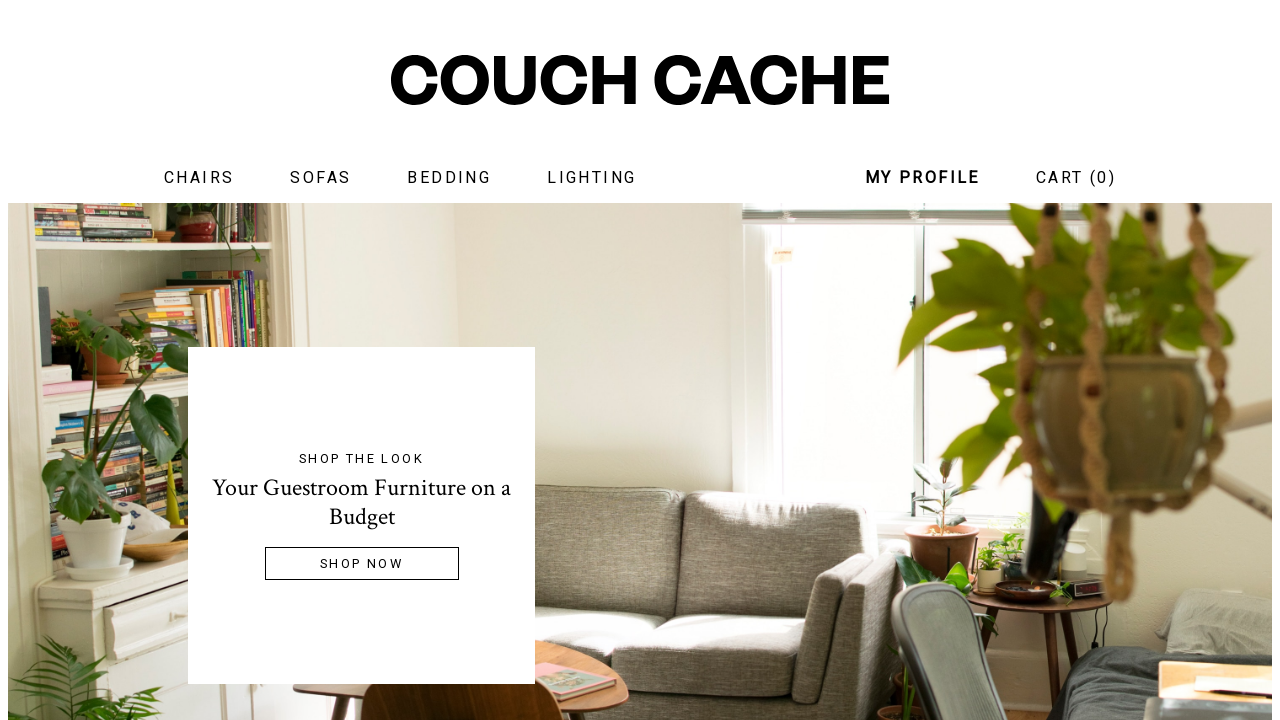

Clicked on Chairs category at (199, 178) on xpath=//div[@class='menu-item-large'][normalize-space()='Chairs']
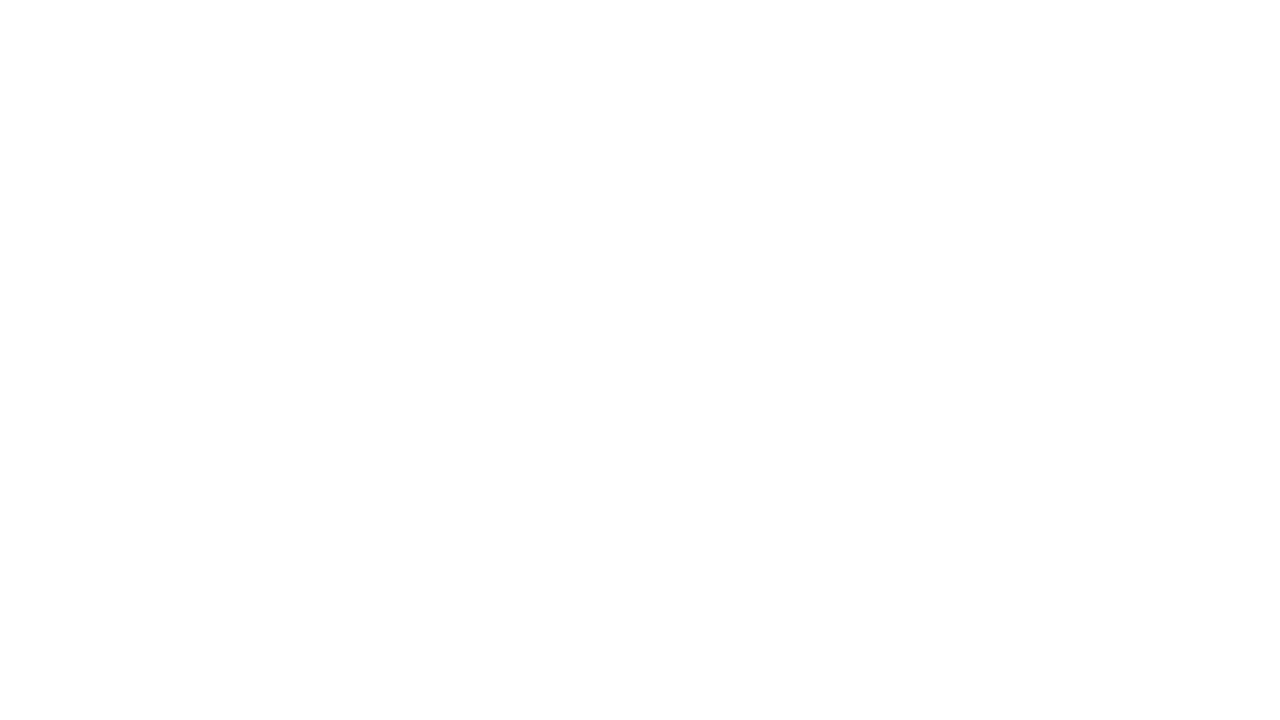

Waited for Chairs category to load
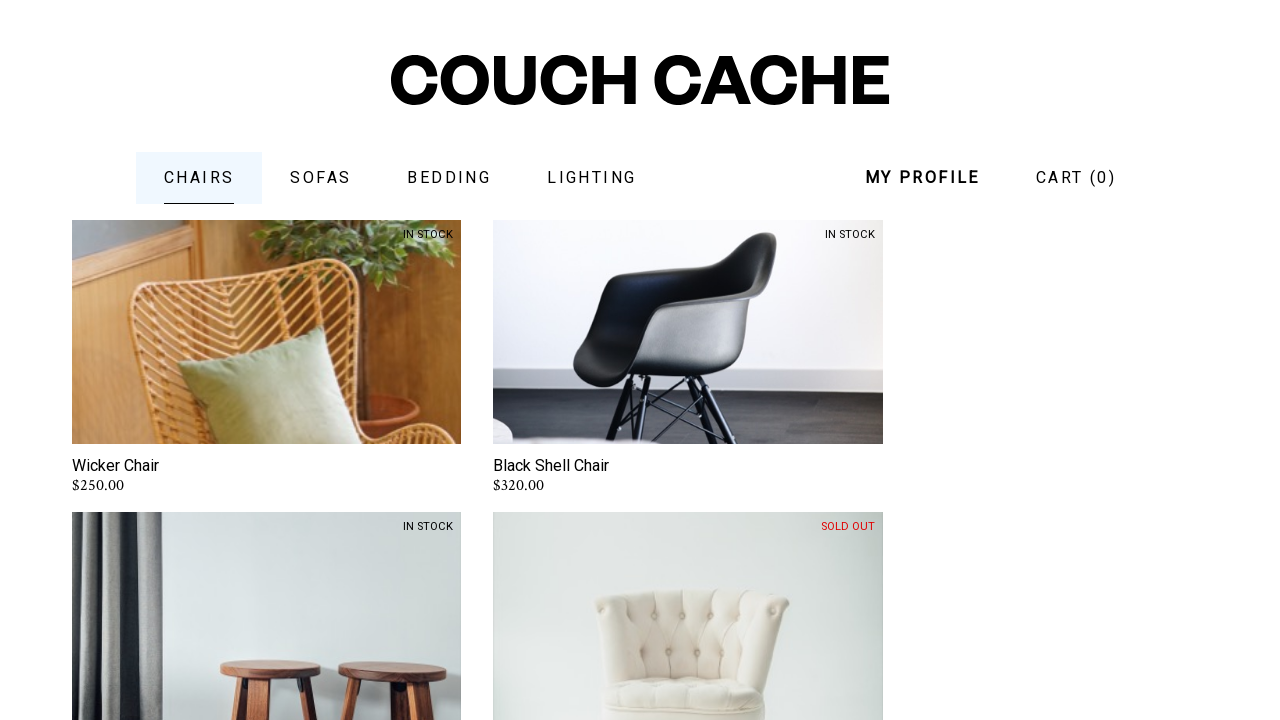

Clicked on black shell chair product at (688, 332) on xpath=//div[@class='products']//div[2]//div[1]//a[1]//div[1]//img[1]
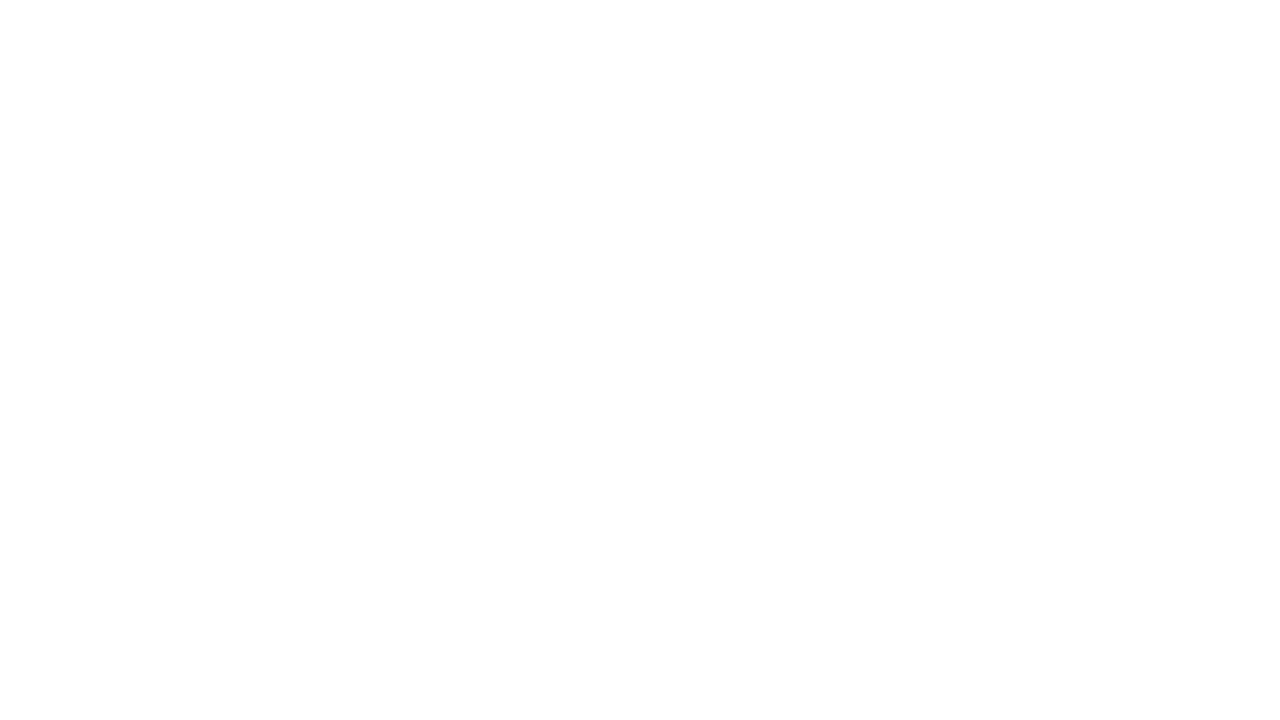

Waited for chair product page to load
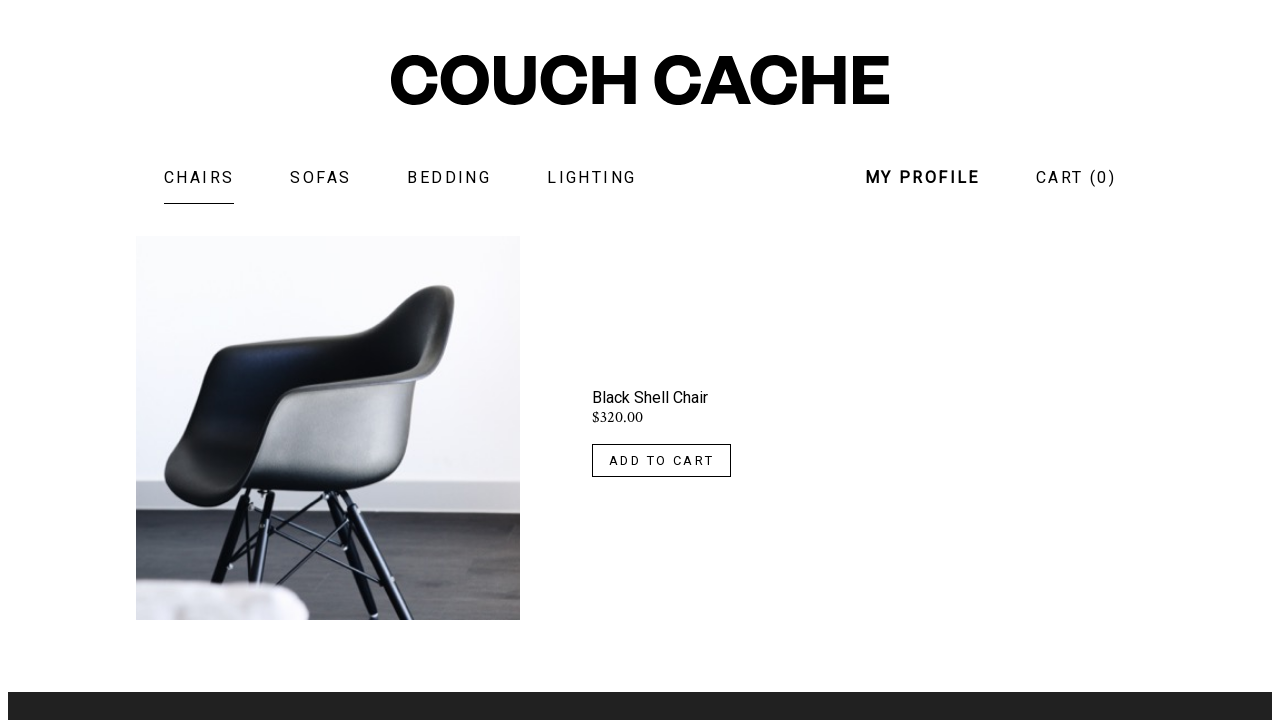

Clicked purchase button to add black shell chair to cart at (662, 460) on xpath=//div[@class='purchase-button']
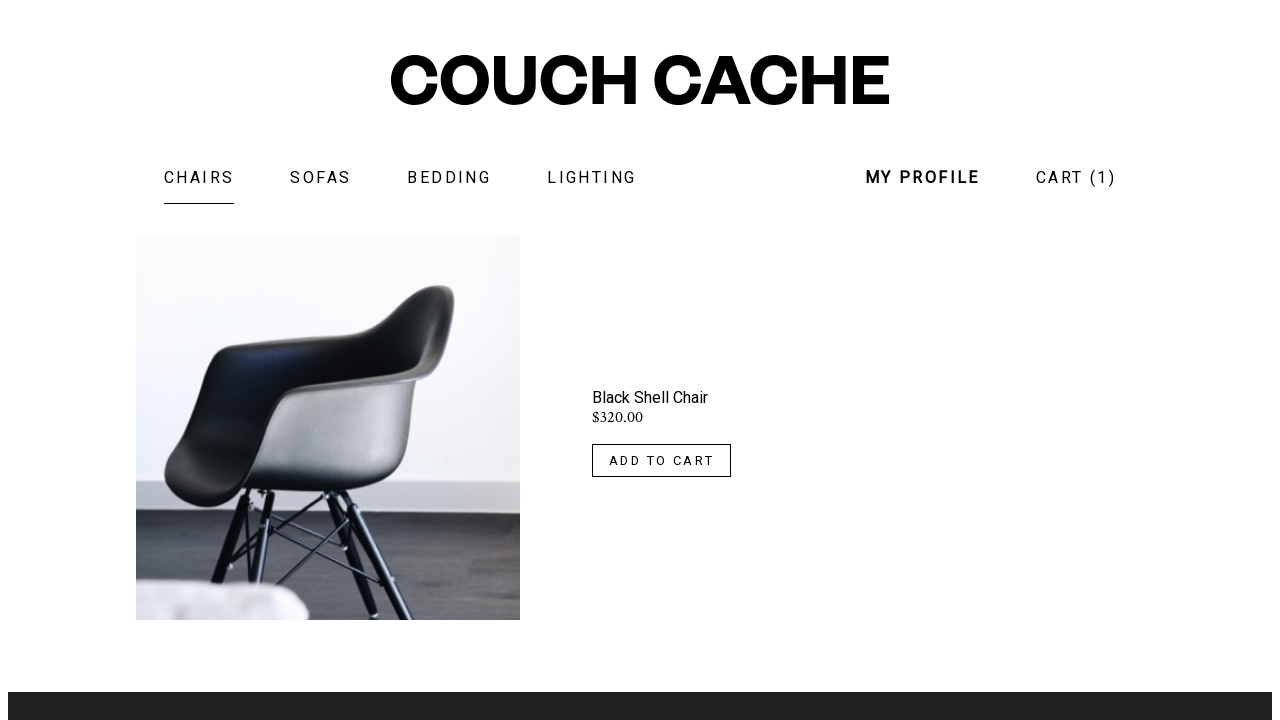

Waited for chair to be added to cart
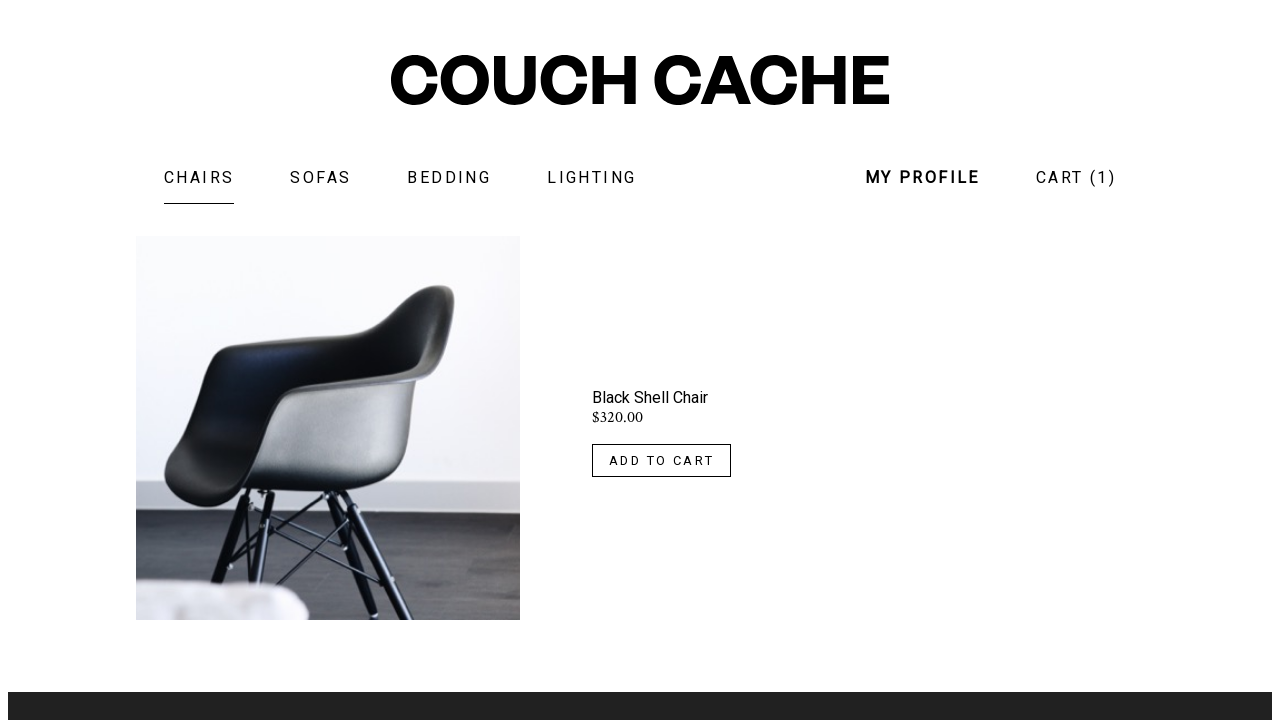

Clicked on Sofas category at (321, 178) on xpath=//div[@class='menu-item-large'][normalize-space()='Sofas']
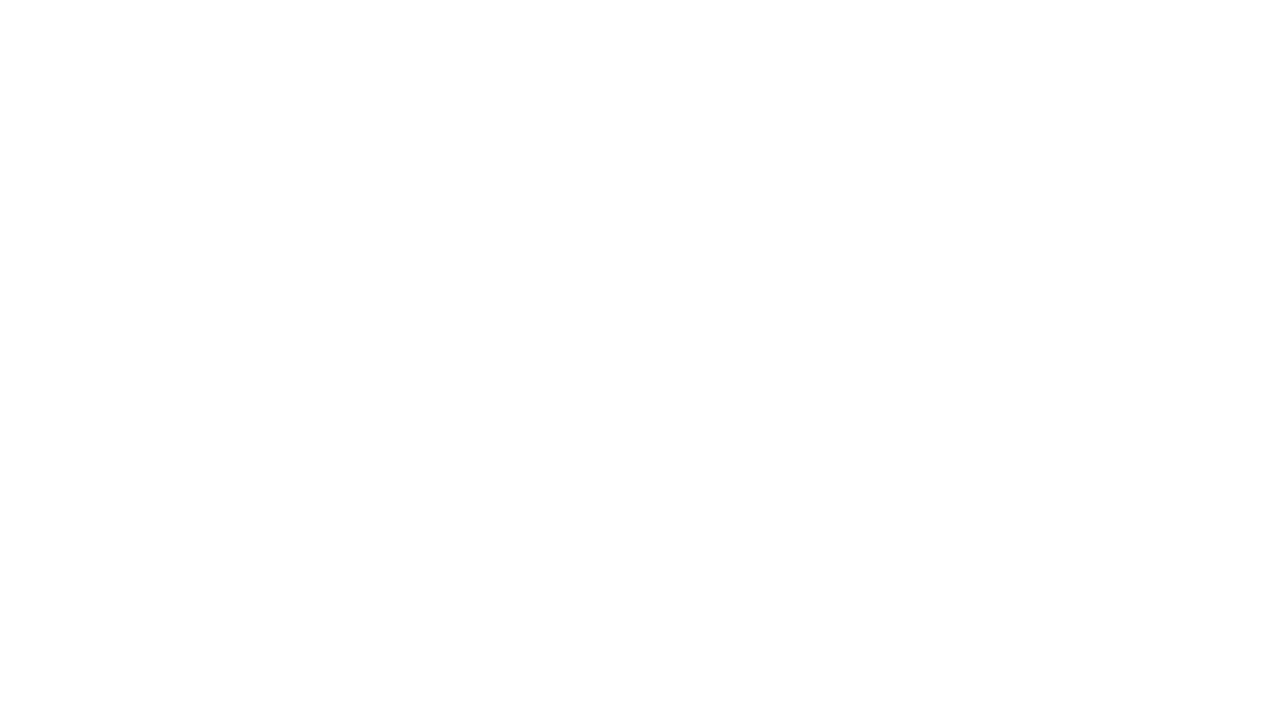

Waited for Sofas category to load
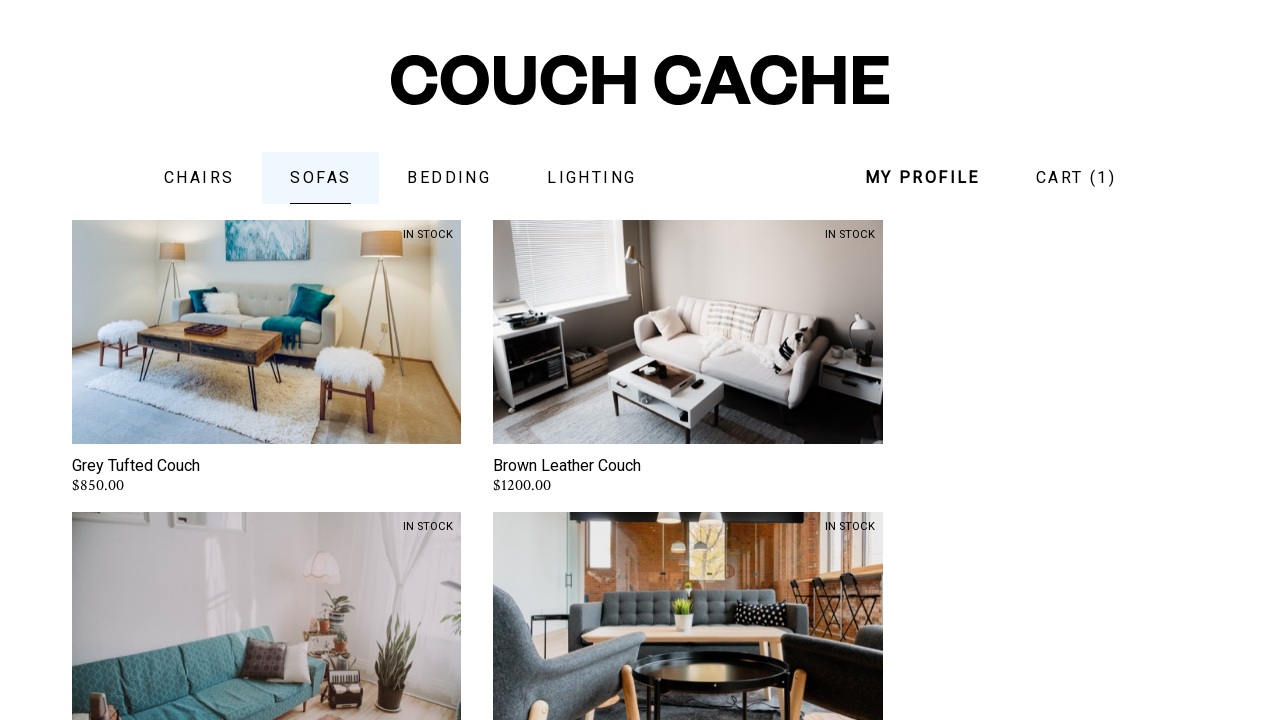

Clicked on black velvet sectional product at (267, 360) on xpath=//div[9]//div[1]//a[1]//div[1]//img[1]
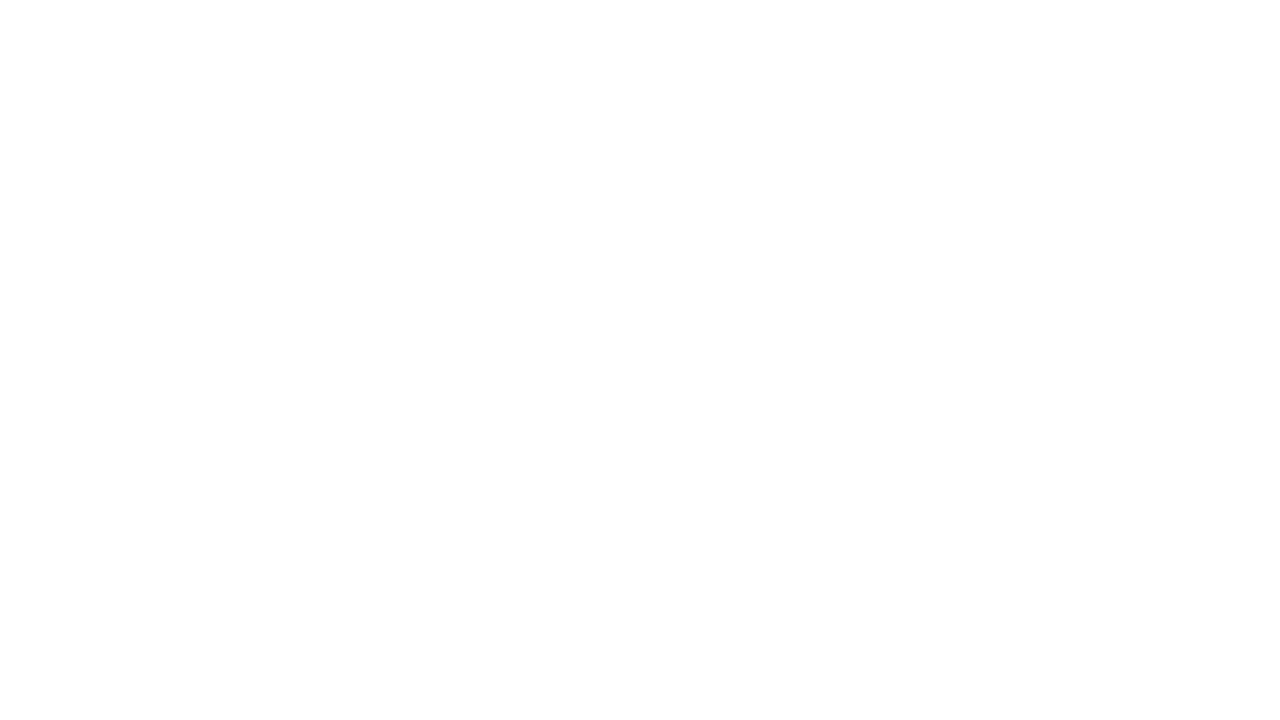

Waited for sectional product page to load
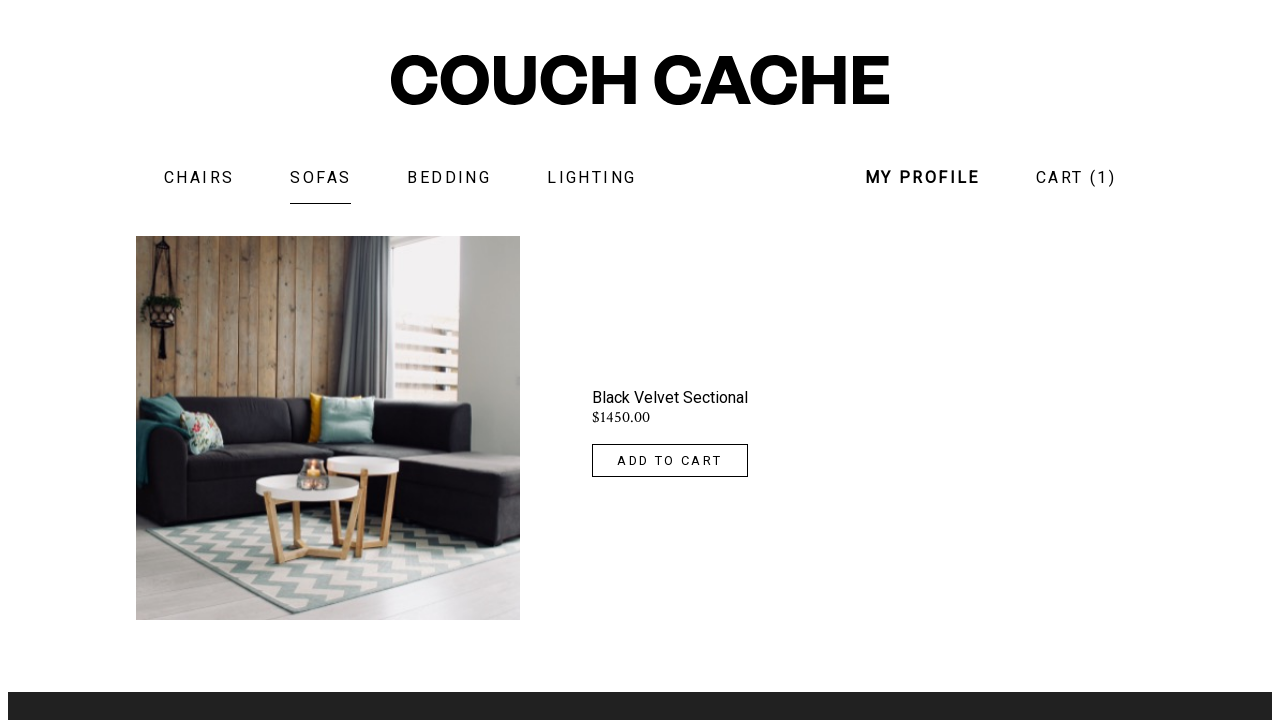

Clicked purchase button to add black velvet sectional to cart at (670, 460) on xpath=//div[@class='purchase-button']
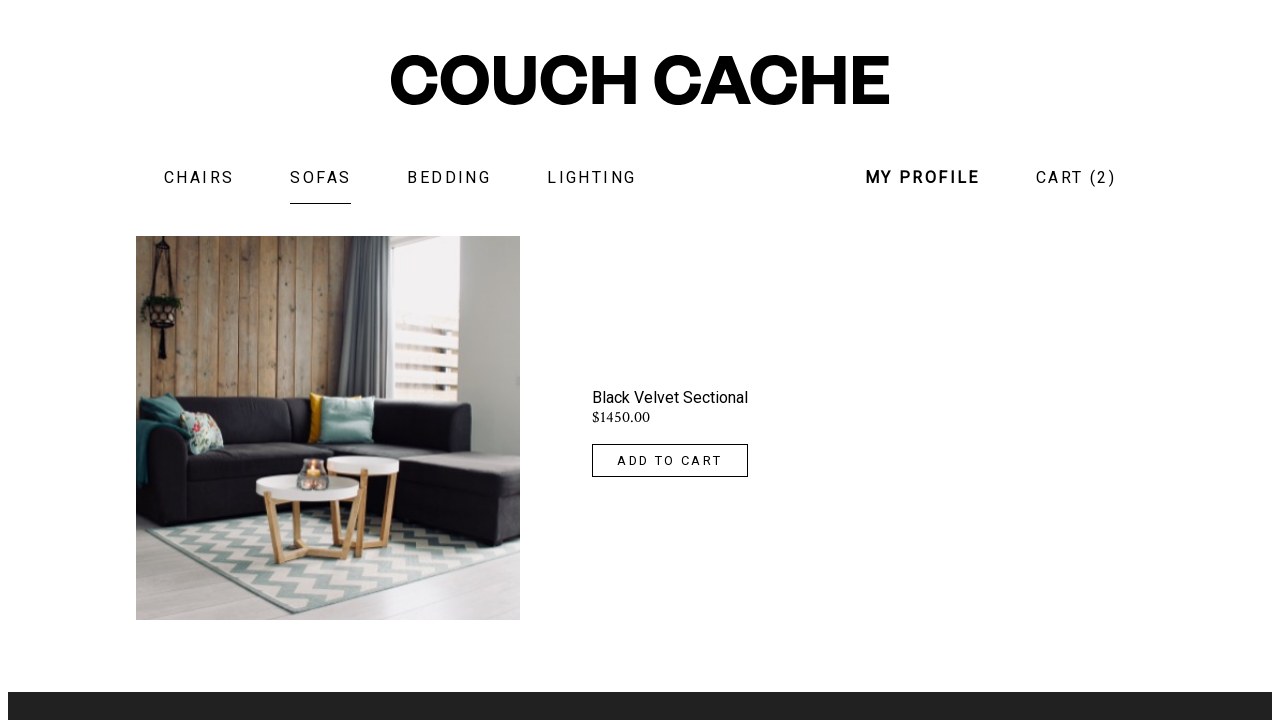

Waited for sectional to be added to cart
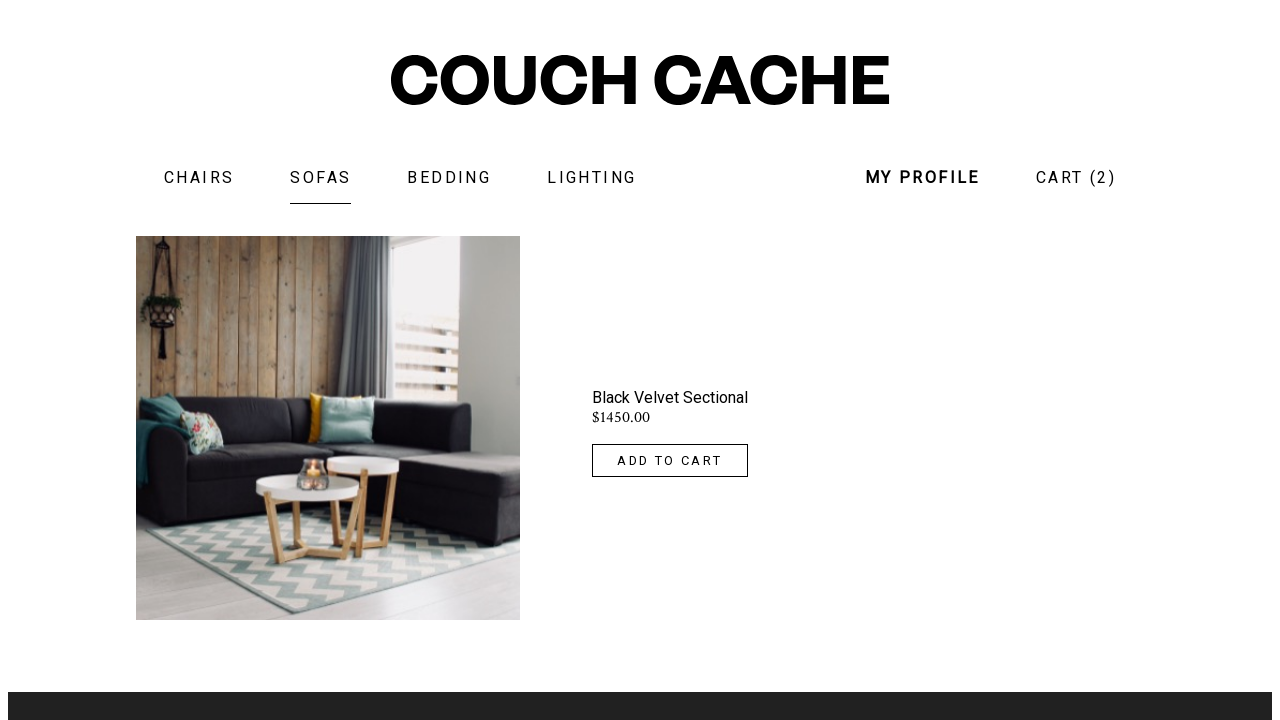

Clicked on Bedding category at (449, 178) on xpath=//div[@class='menu-item-large'][normalize-space()='Bedding']
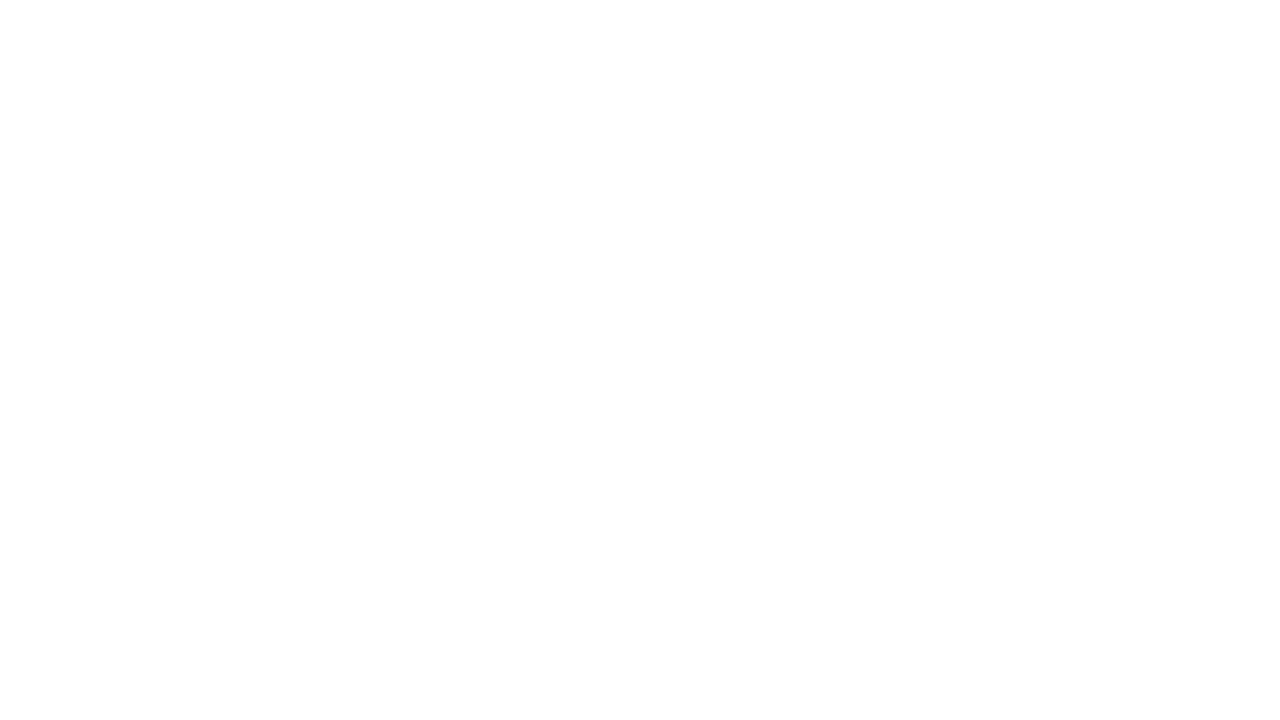

Waited for Bedding category to load
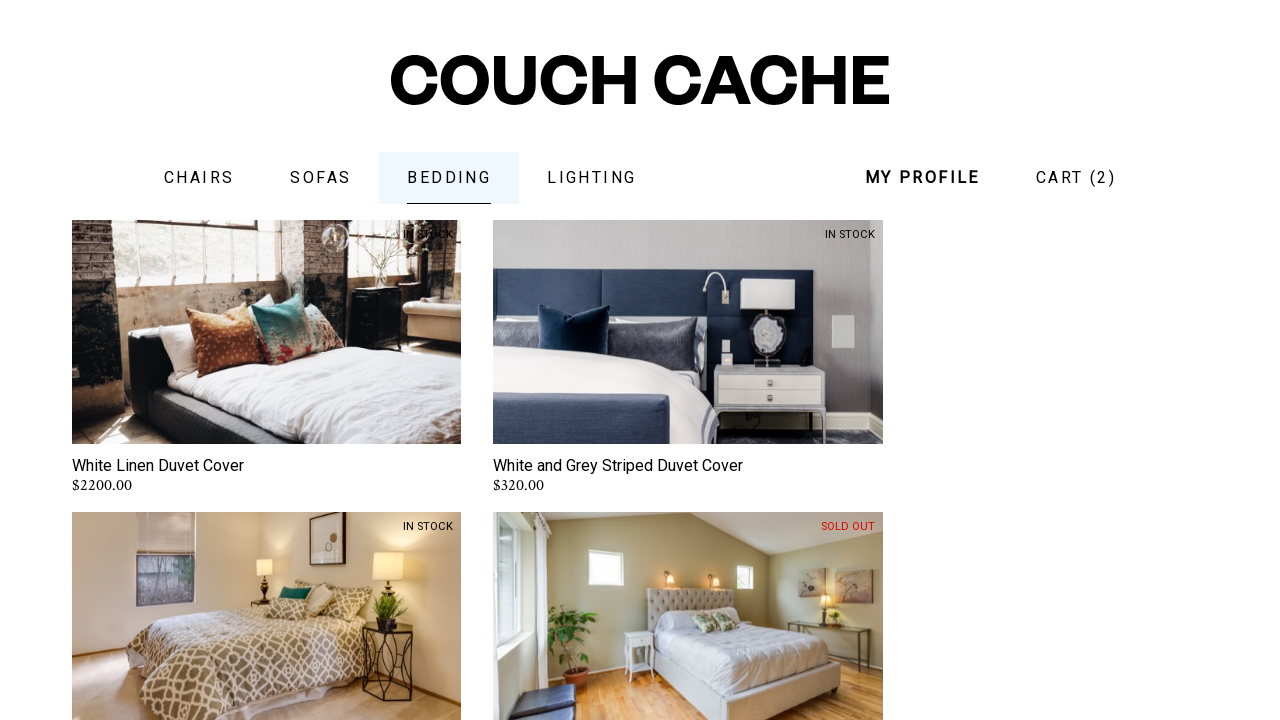

Clicked on duvet cover product at (688, 332) on xpath=//div[@class='products']//div[2]//div[1]//a[1]//div[1]//img[1]
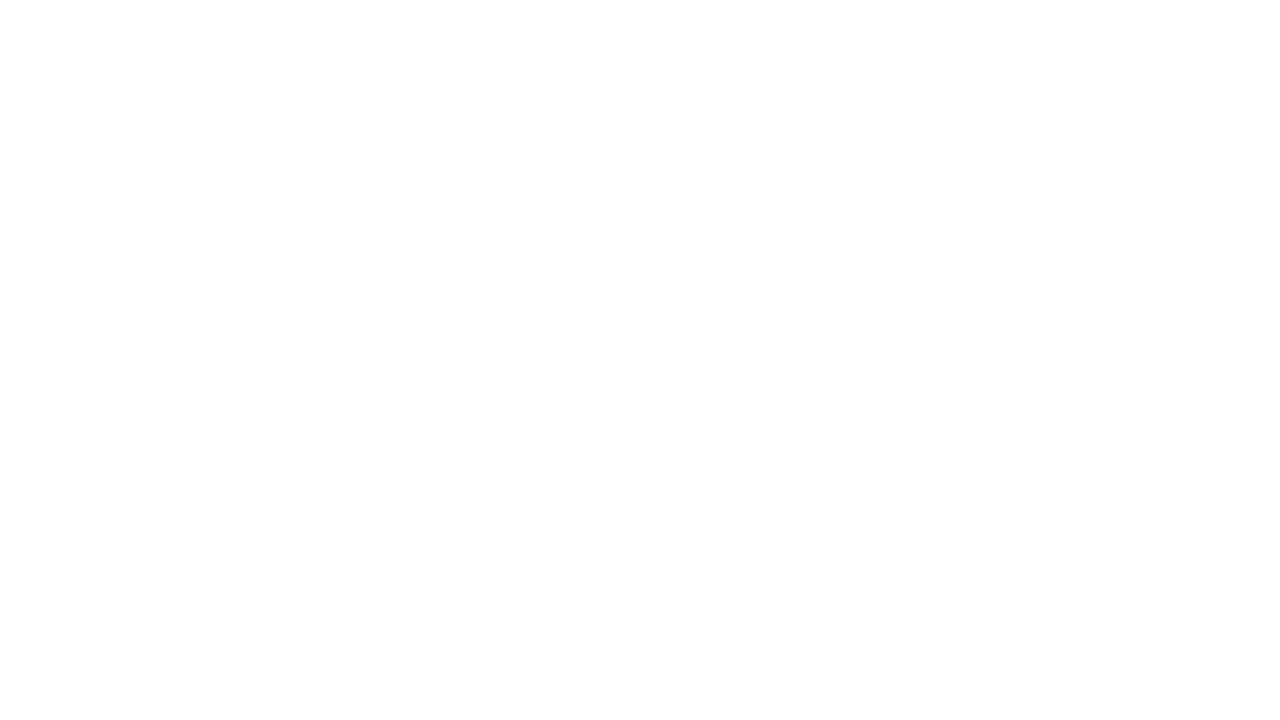

Waited for duvet cover product page to load
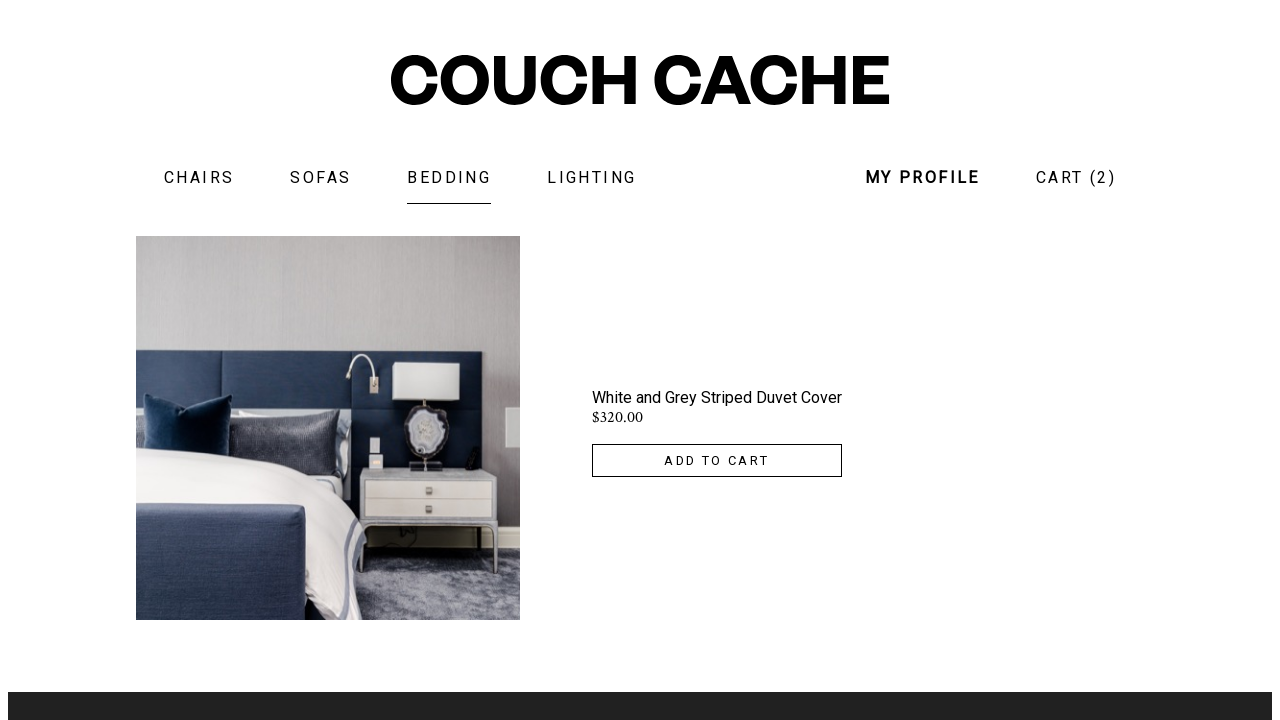

Clicked purchase button to add duvet cover to cart at (717, 460) on xpath=//div[@class='purchase-button']
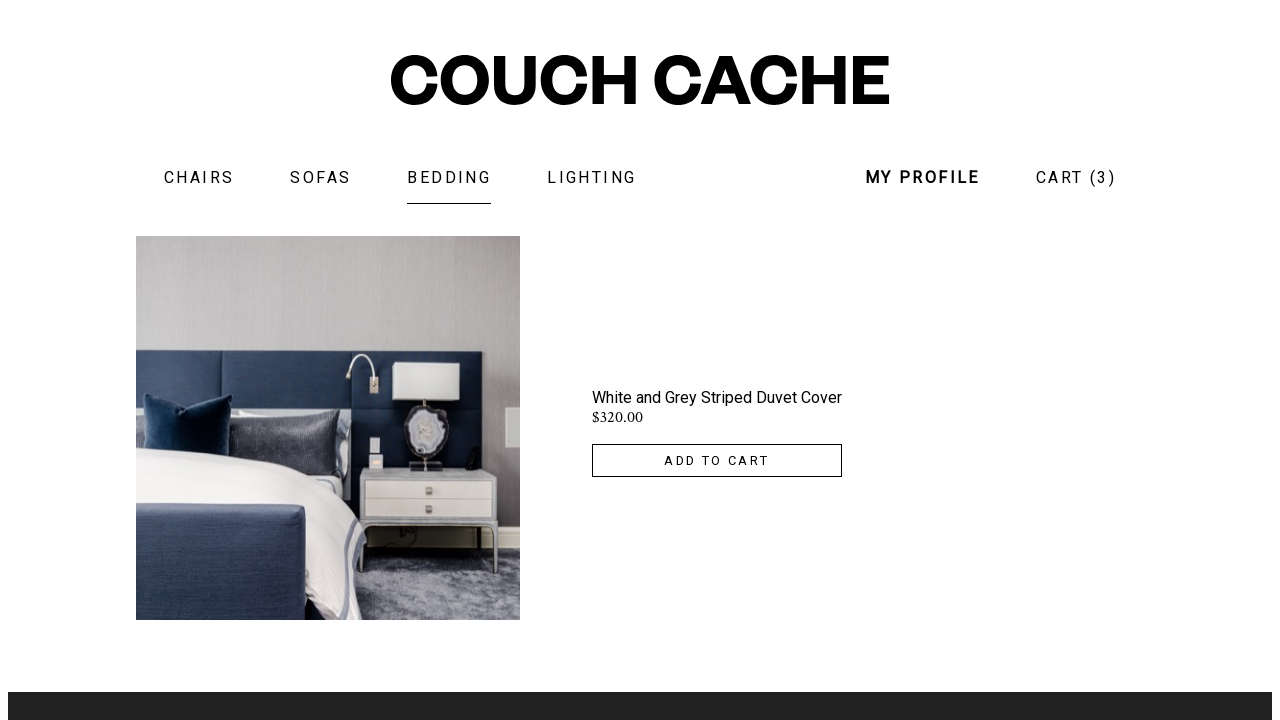

Waited for duvet cover to be added to cart
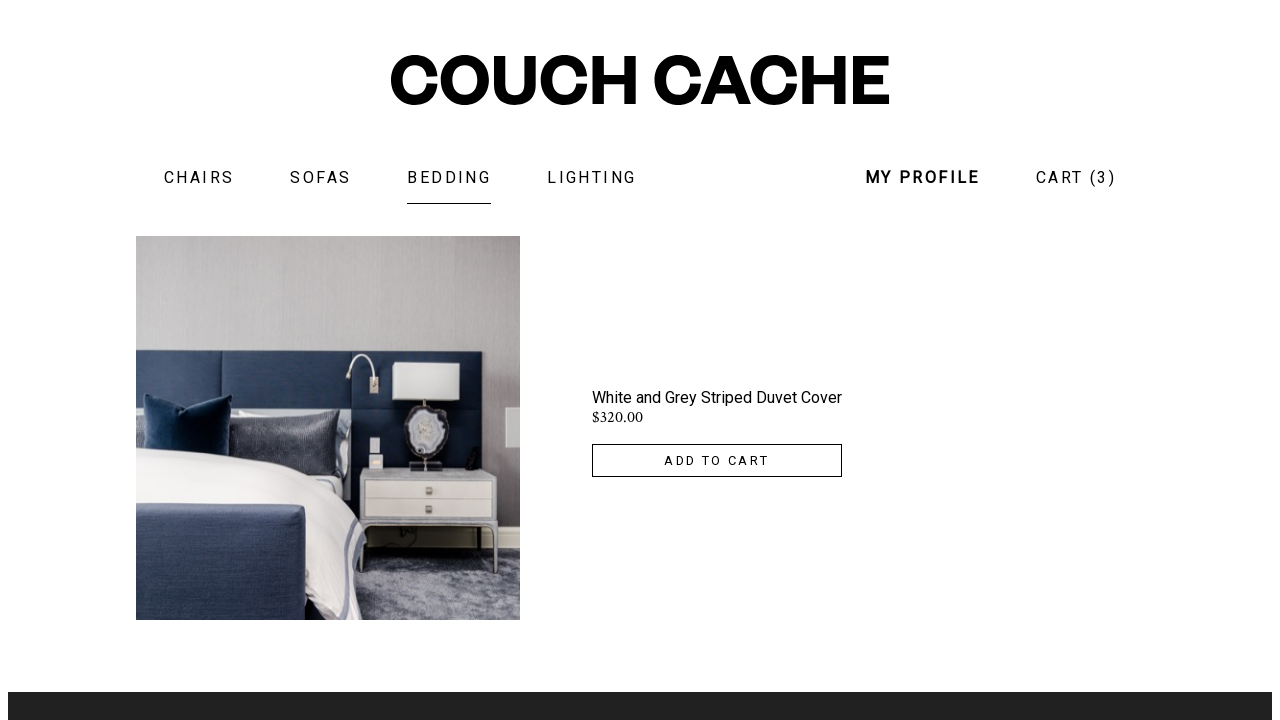

Clicked on Lighting category at (592, 178) on xpath=//div[@class='menu-item-large'][normalize-space()='Lighting']
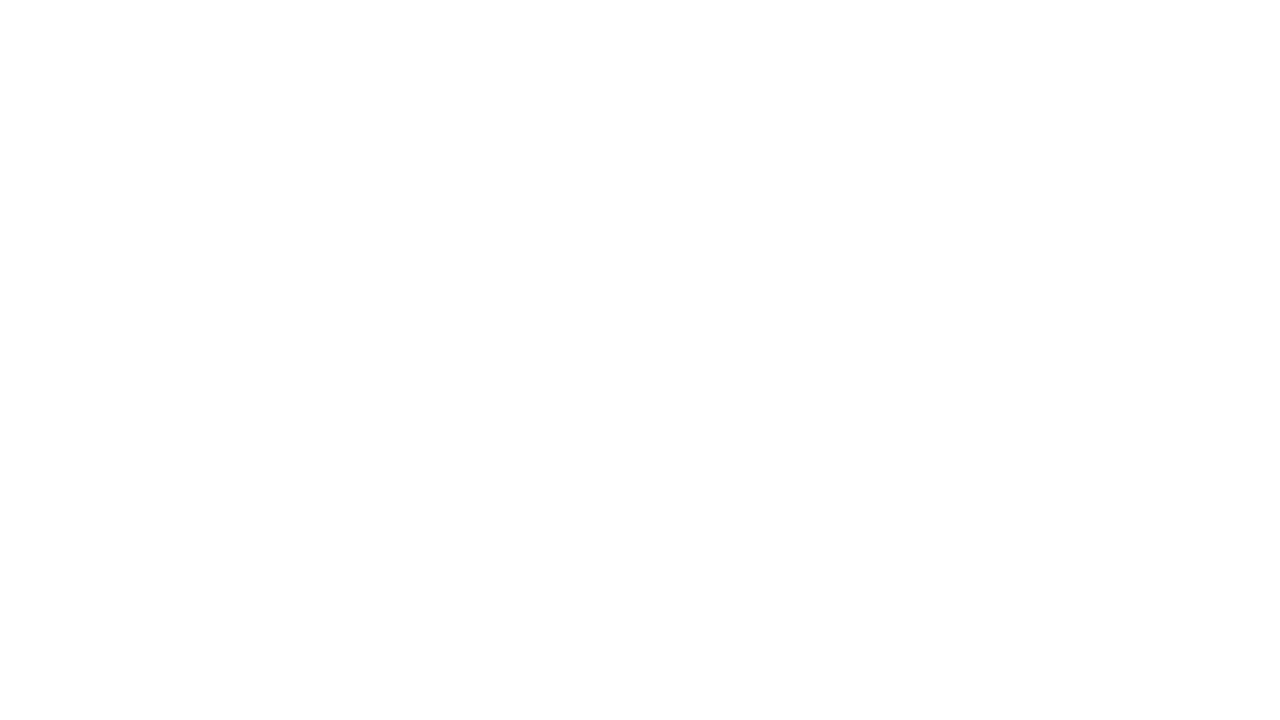

Waited for Lighting category to load
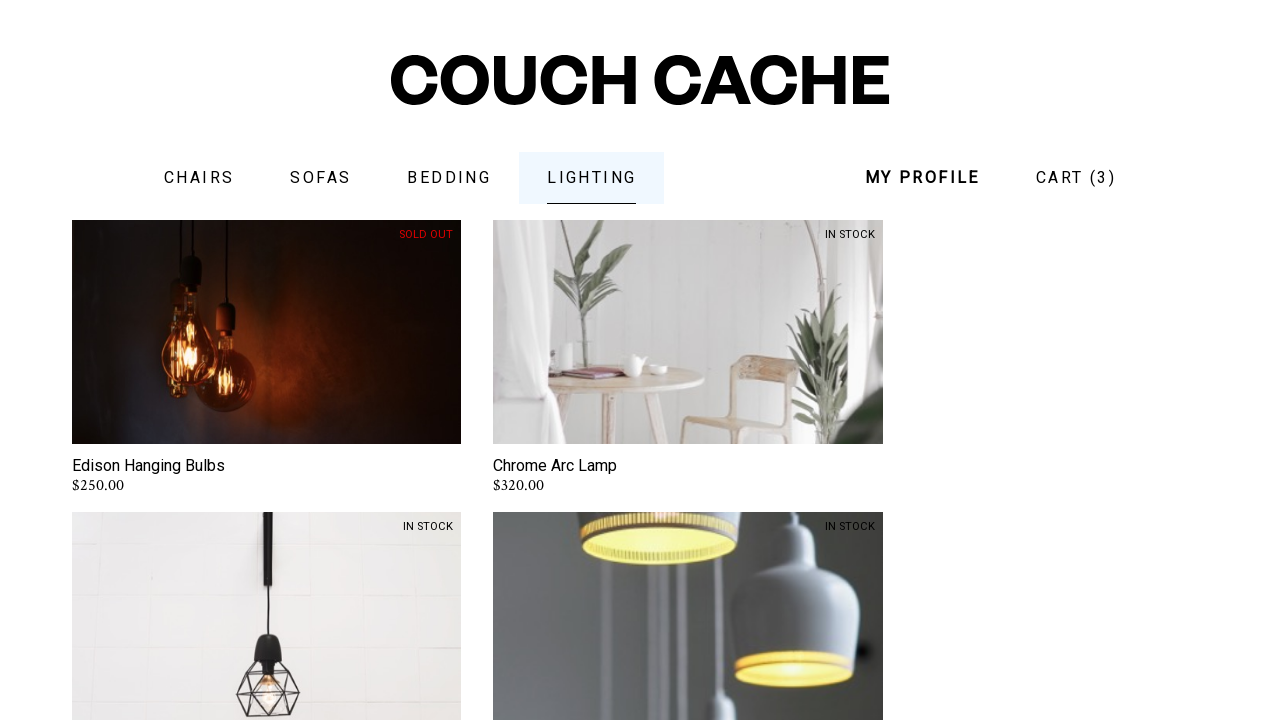

Clicked on arc lamp product at (688, 332) on xpath=//div[@class='products']//div[2]//div[1]//a[1]//div[1]//img[1]
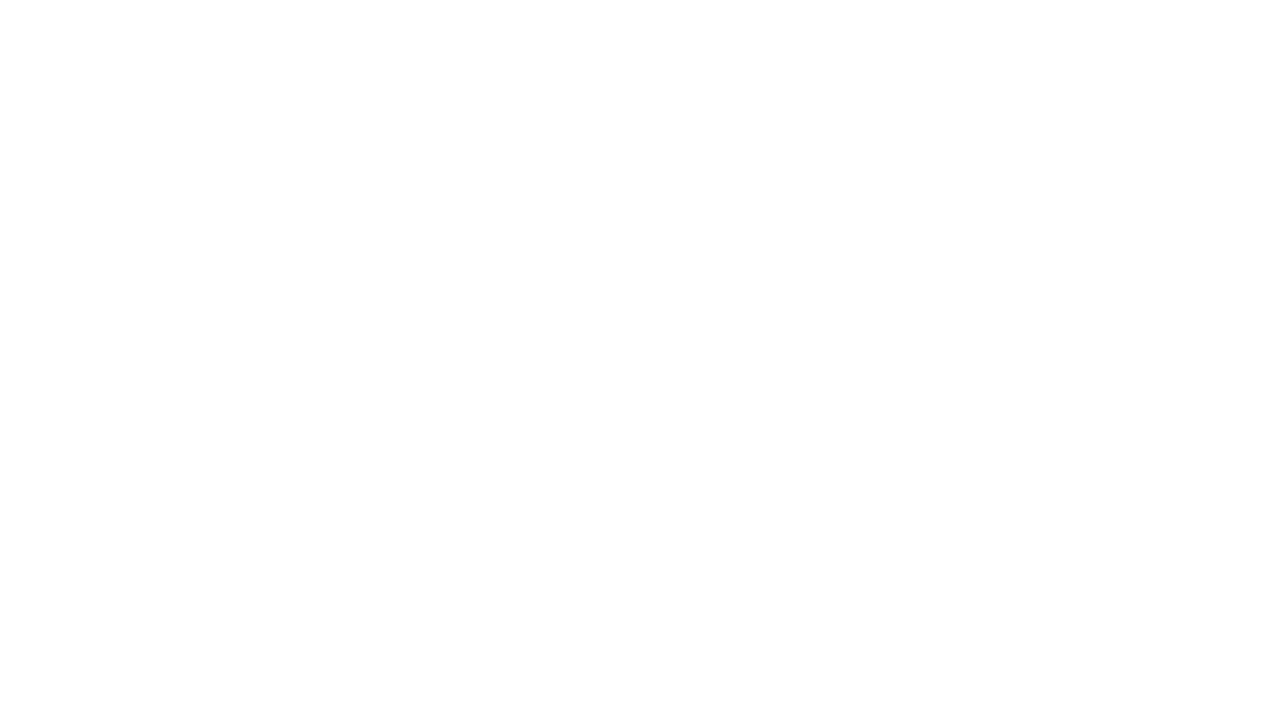

Waited for arc lamp product page to load
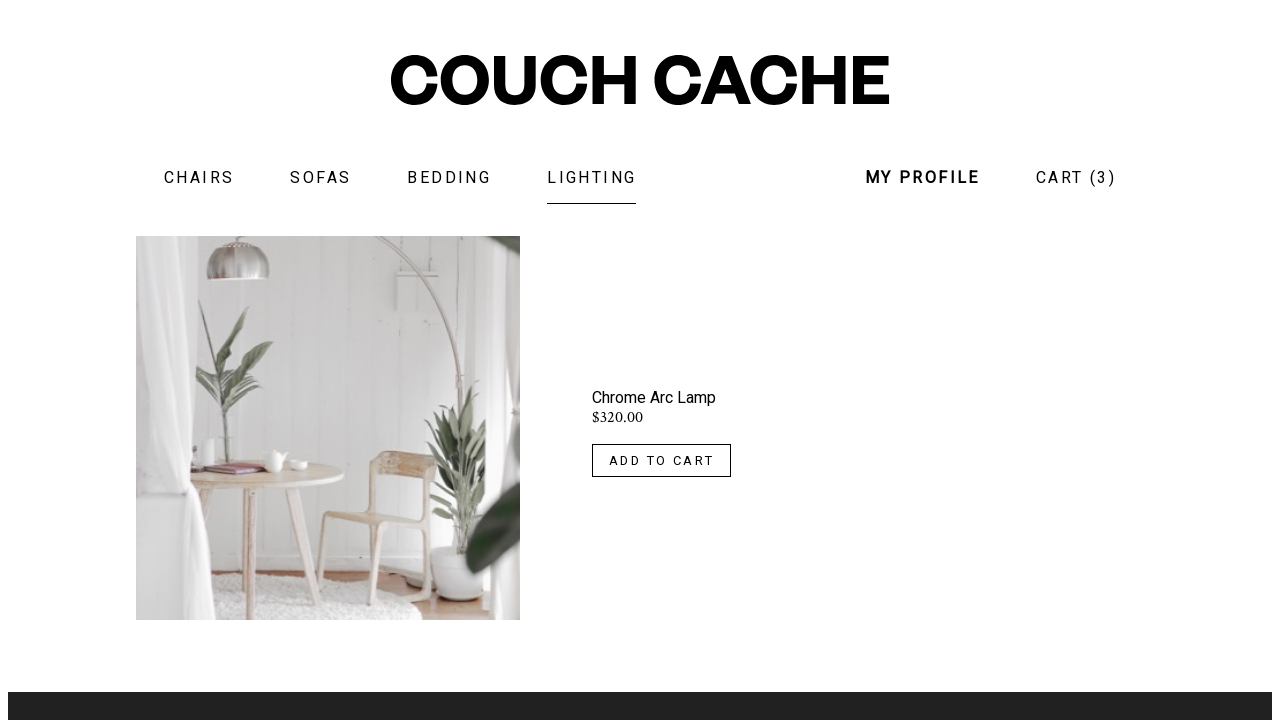

Clicked purchase button to add arc lamp to cart at (662, 460) on xpath=//div[@class='purchase-button']
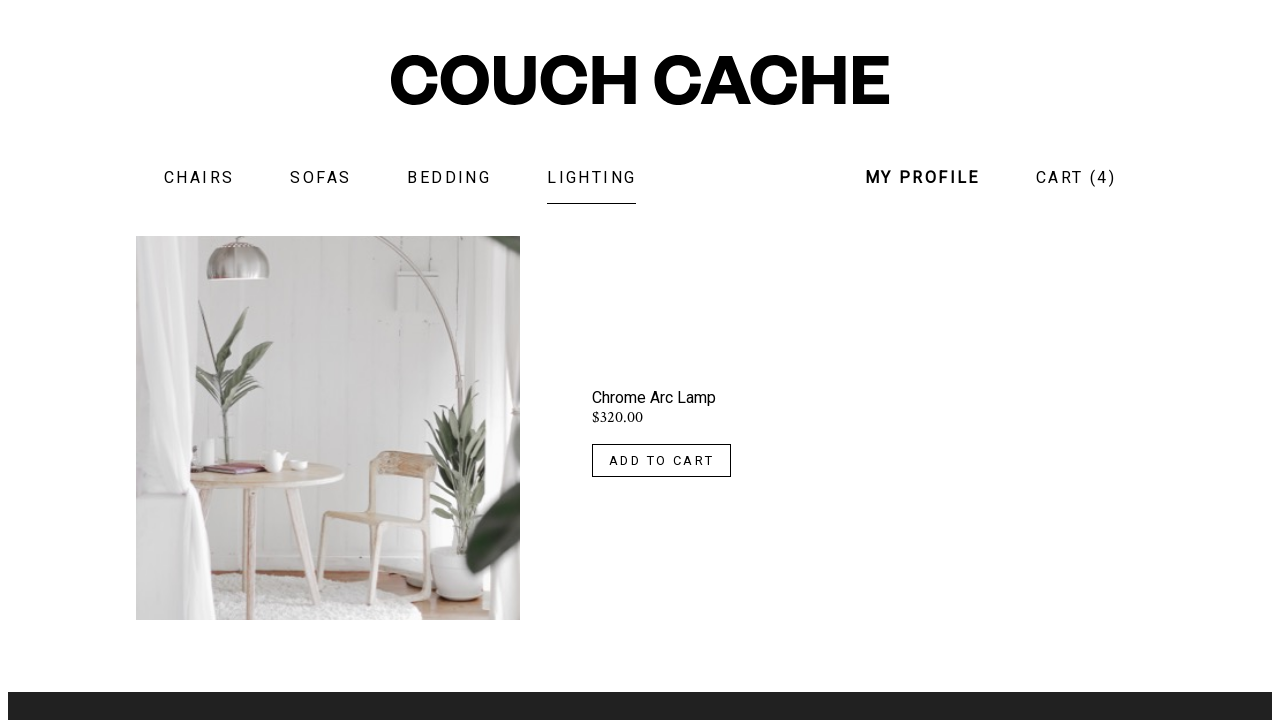

Waited for arc lamp to be added to cart
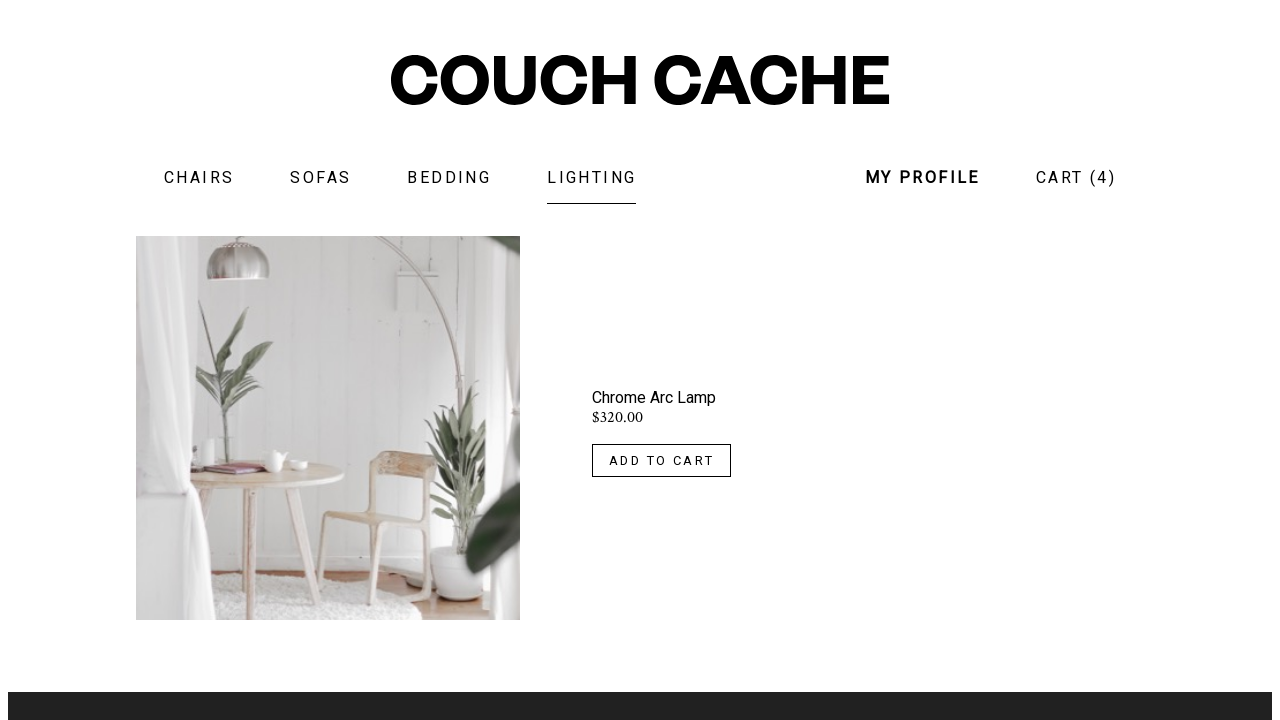

Clicked on Cart (4) to view all items in cart at (1076, 178) on xpath=//div[@class='menu-item-large'][normalize-space()='Cart (4)']
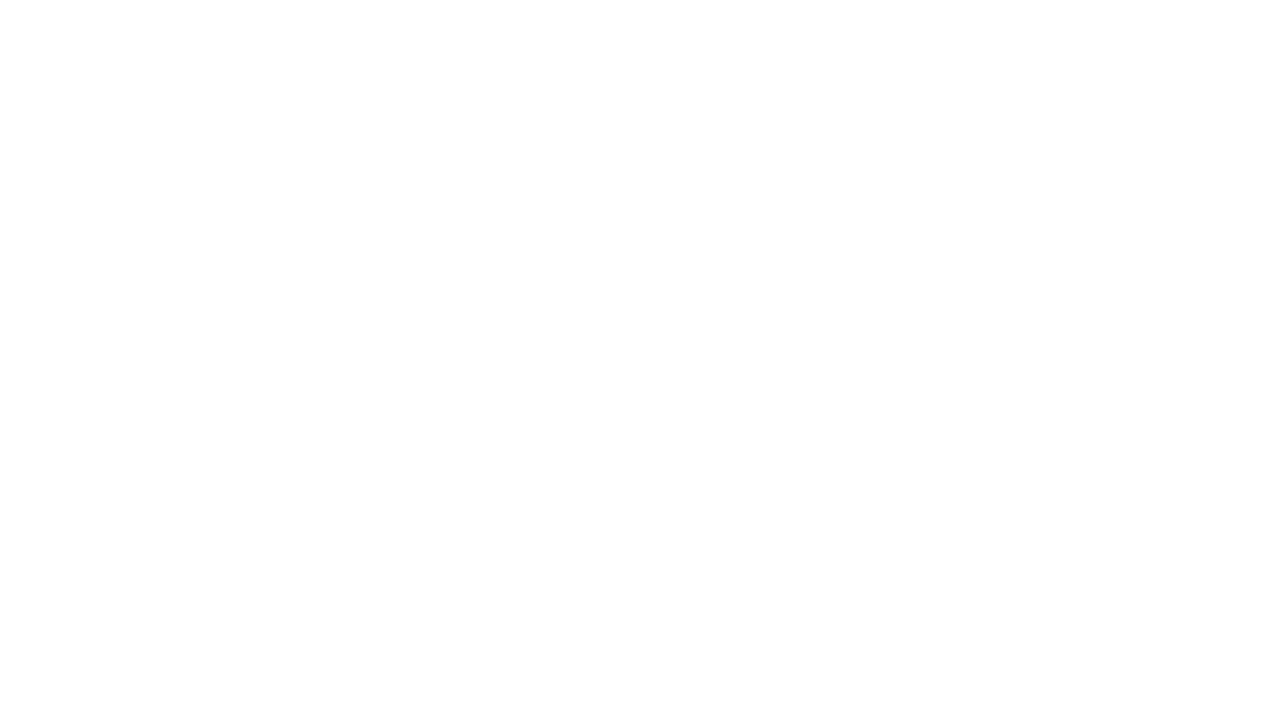

Waited for cart page to load
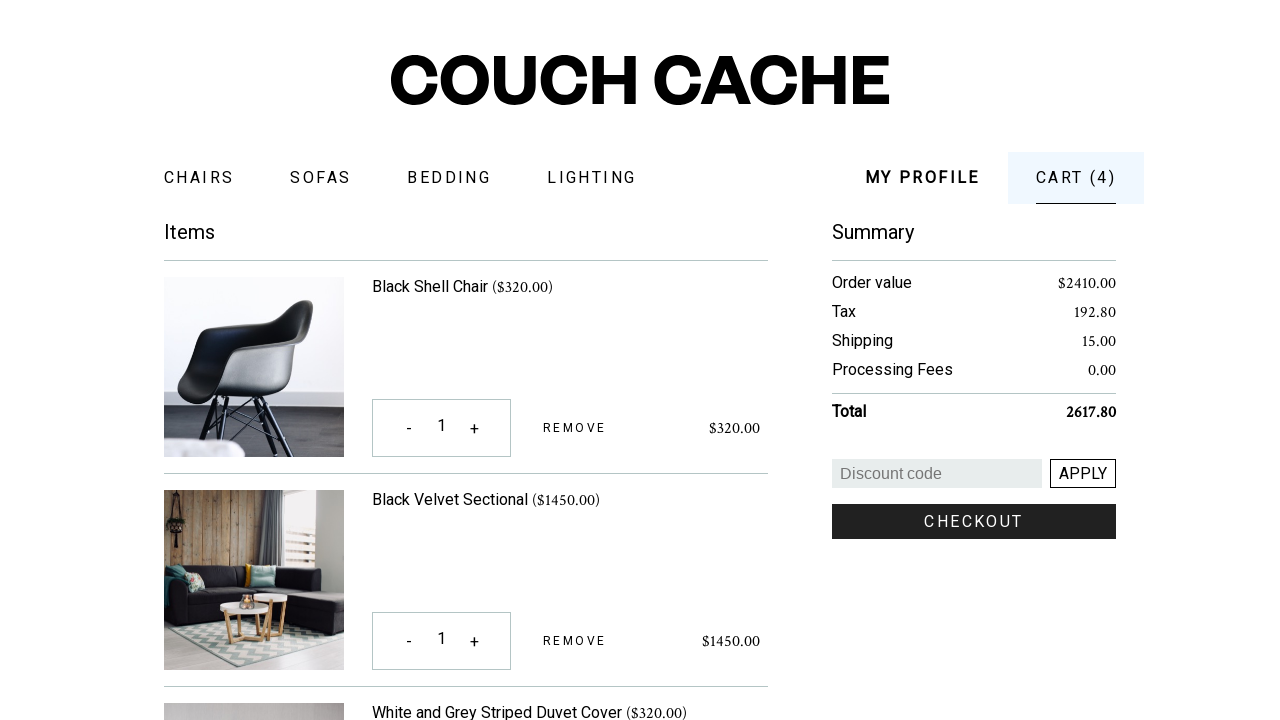

Retrieved total price: Total2617.80
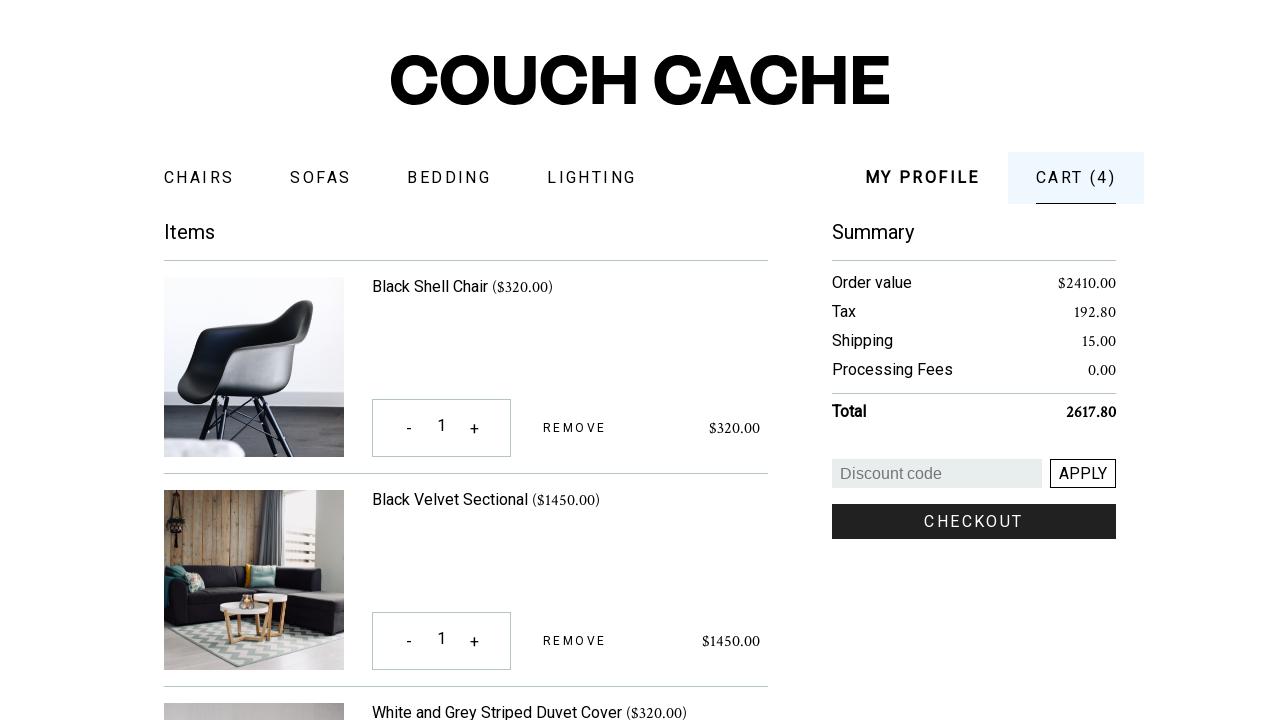

Waited after retrieving total price
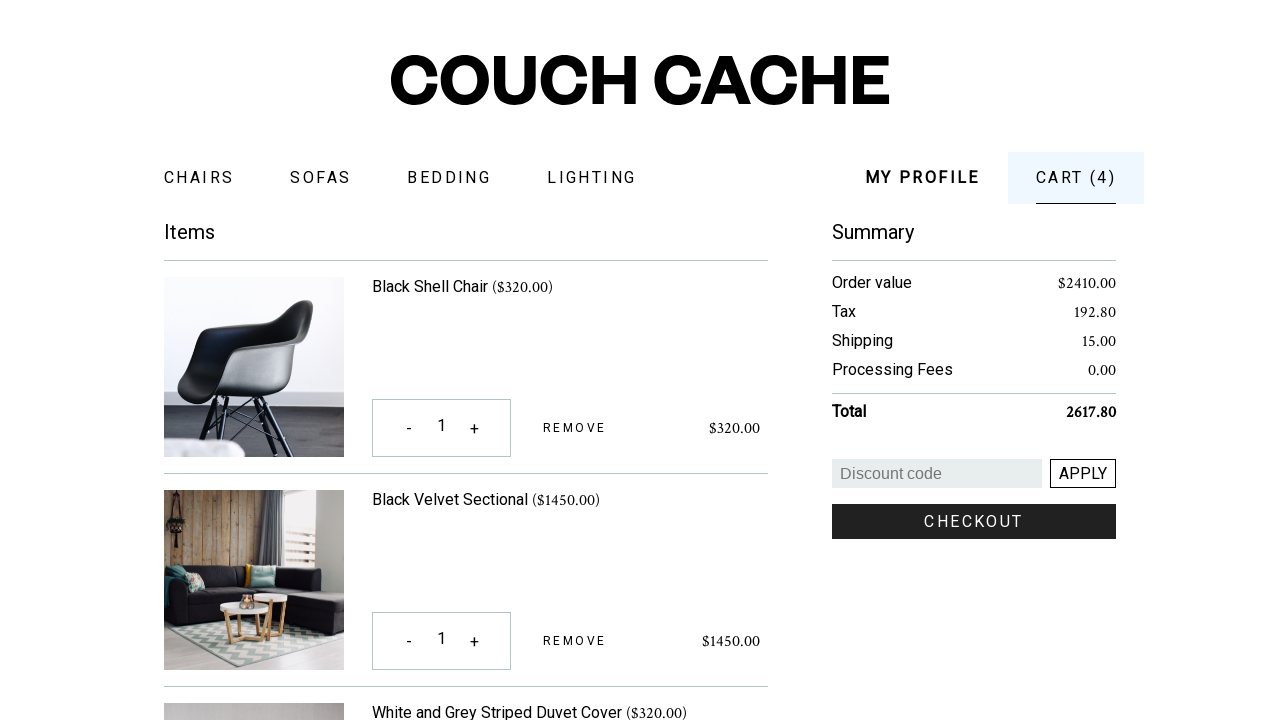

Clicked checkout button at (974, 522) on .checkout
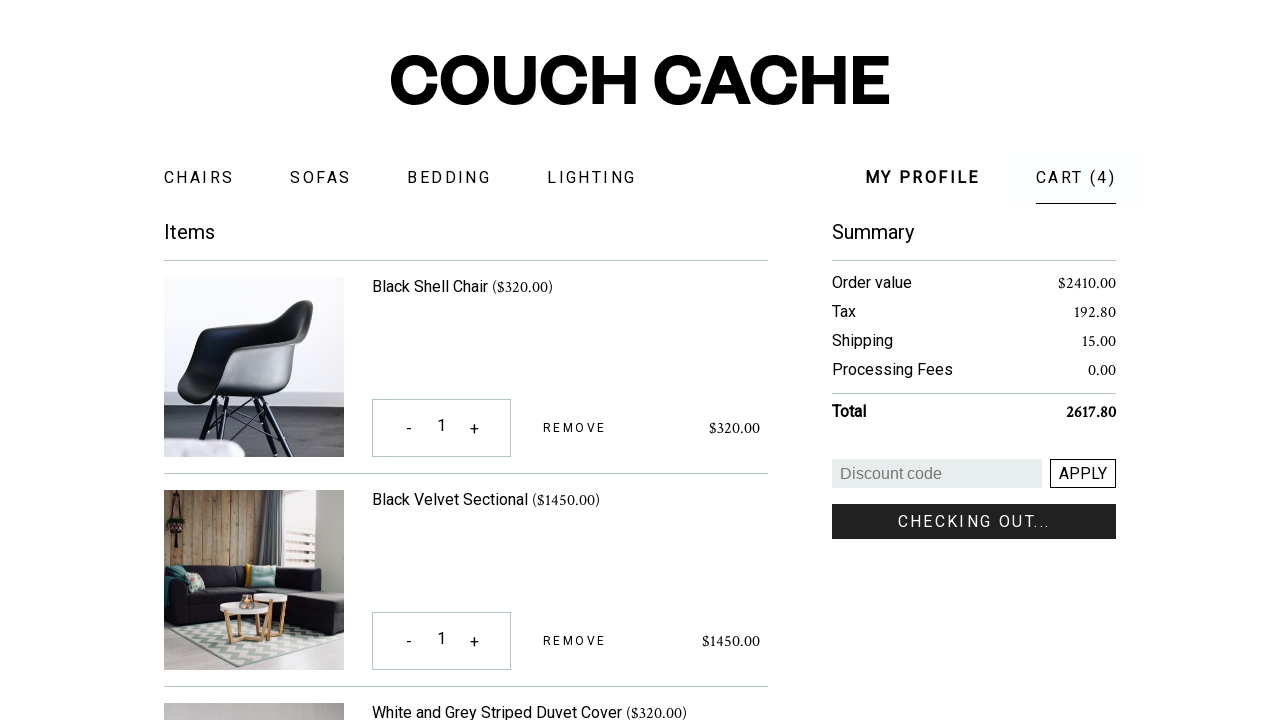

Waited for checkout to complete
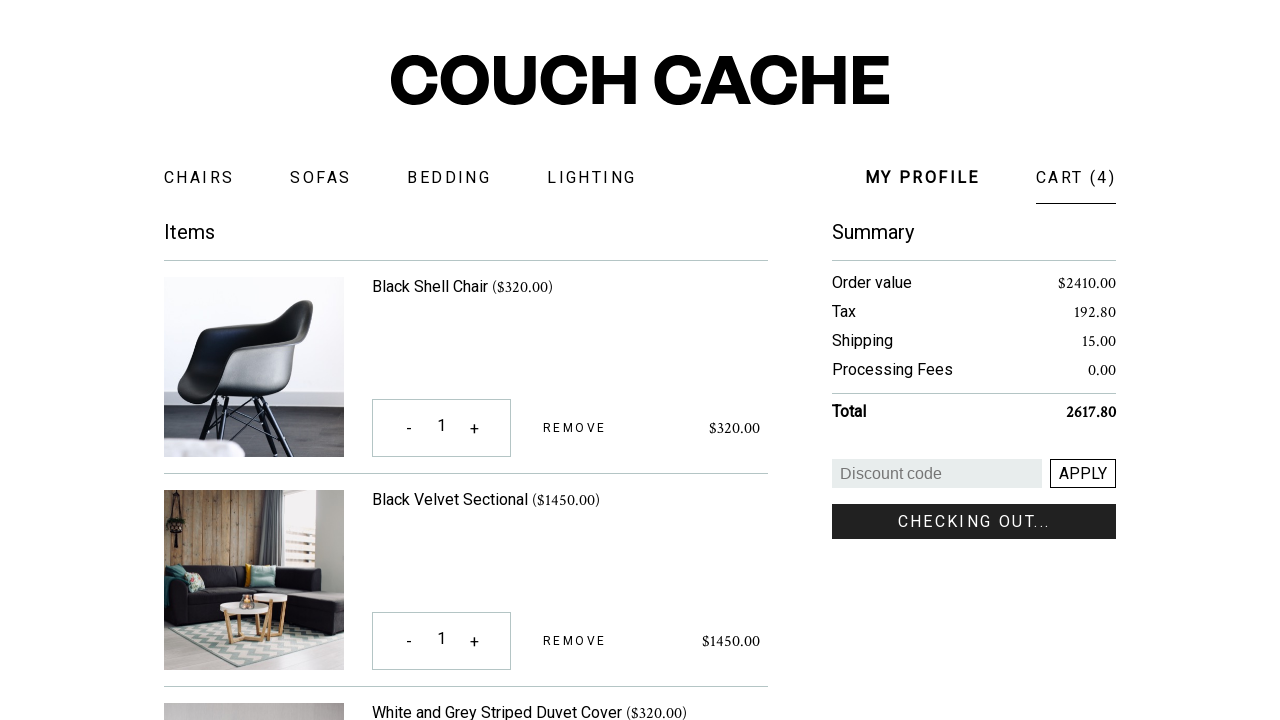

Checkout success message not found - there may be a problem
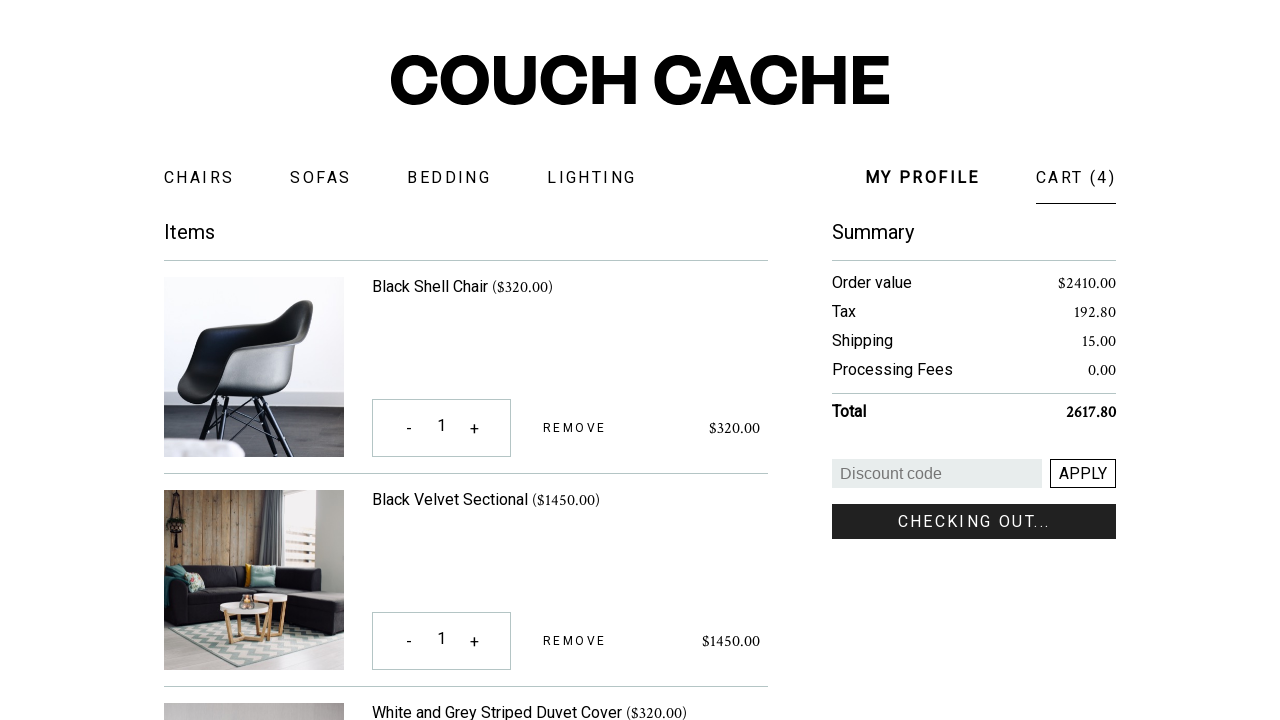

Waited after verifying checkout message
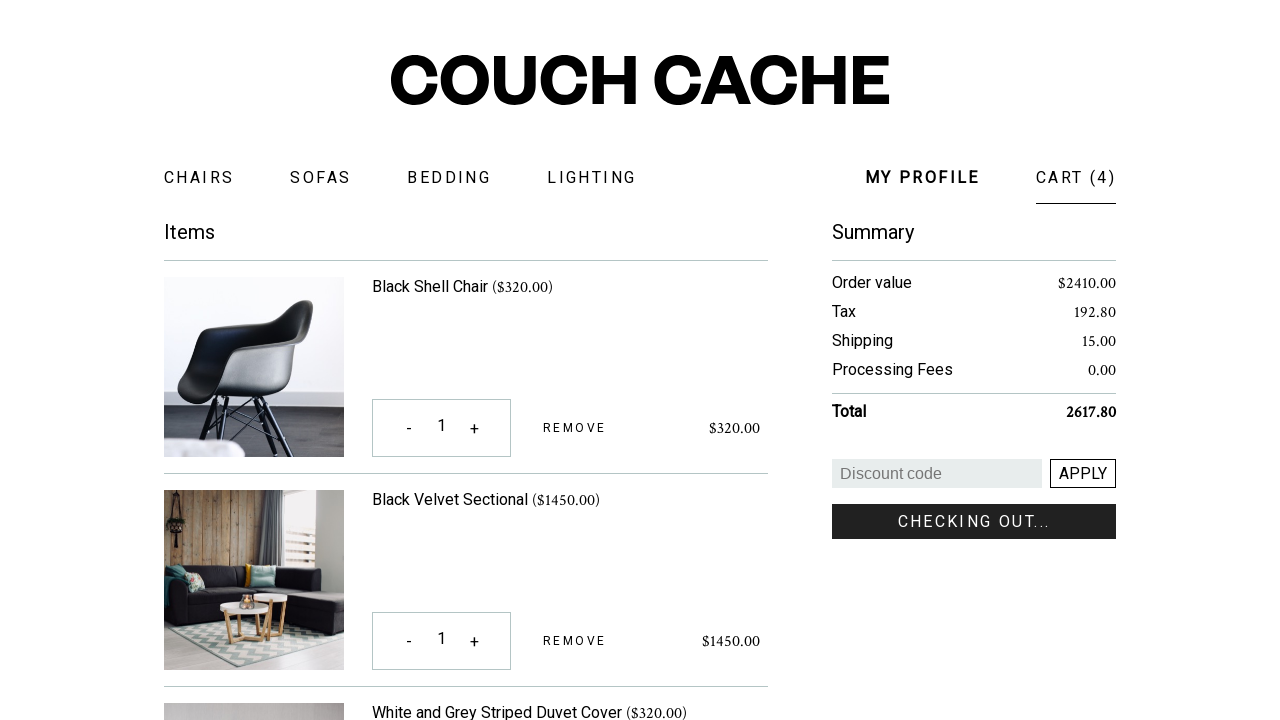

Clicked continue shopping button at (640, 456) on .continue-shopping
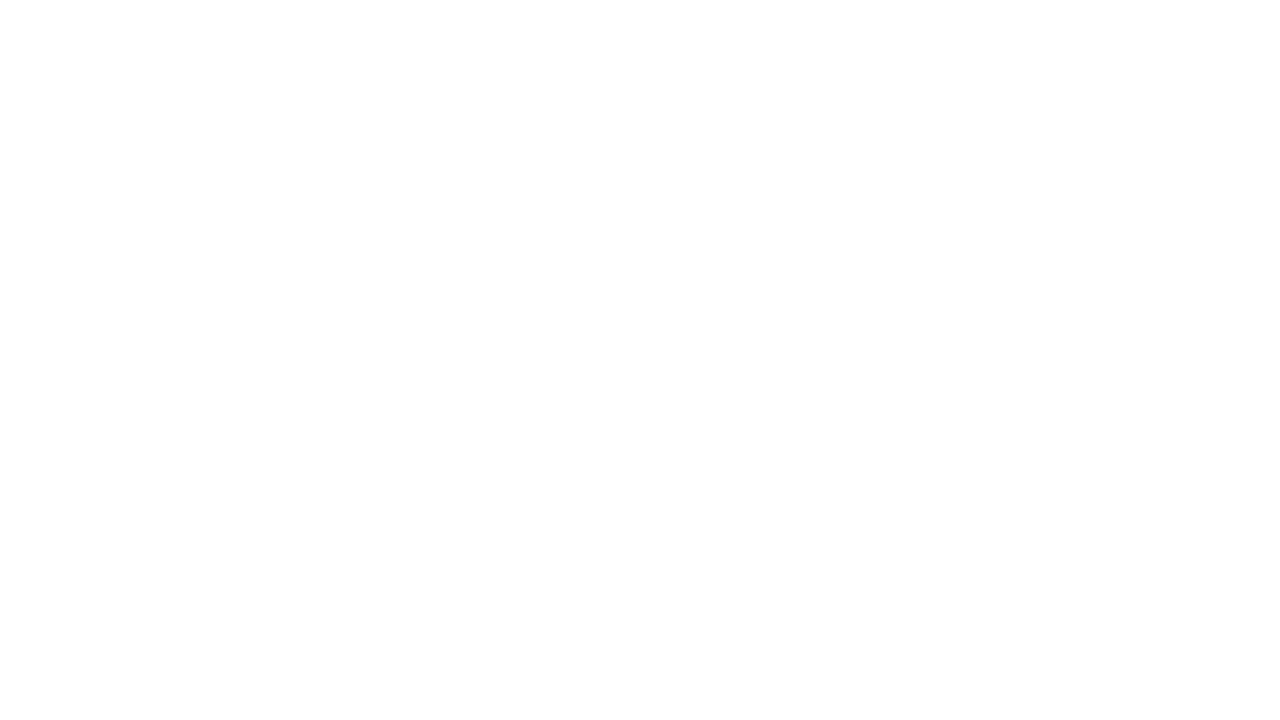

Waited for return to main shopping page
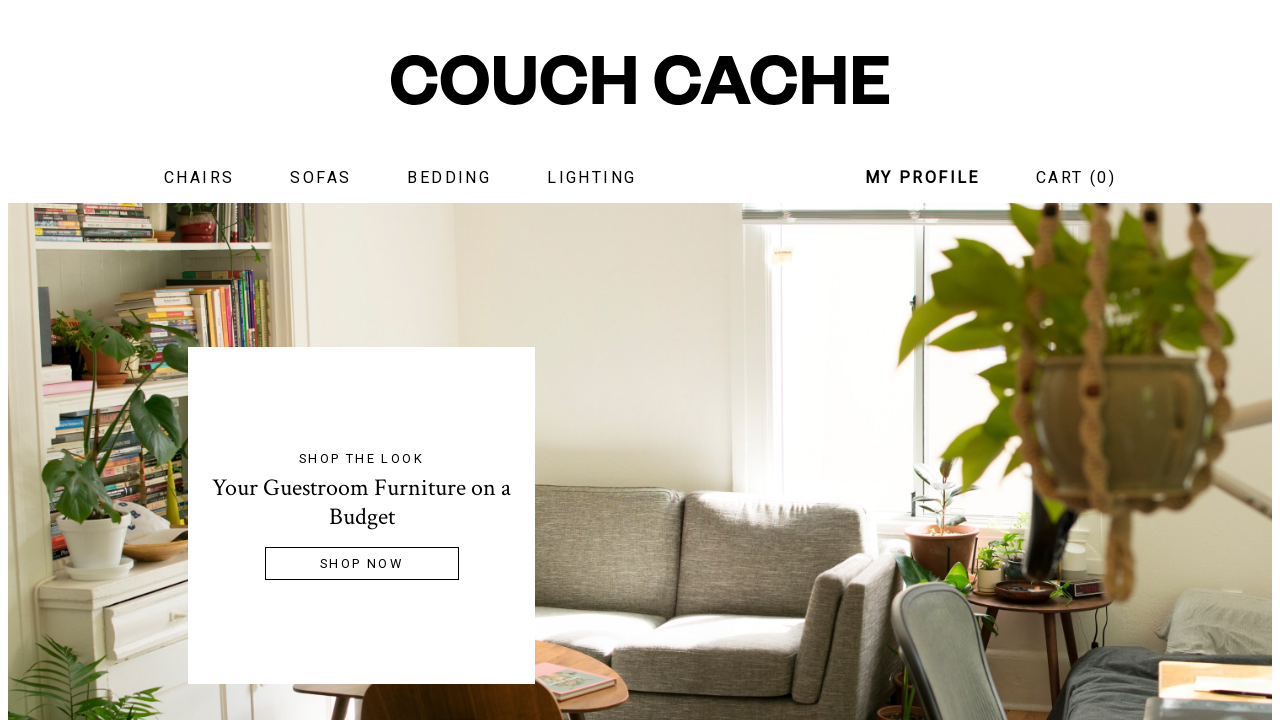

Clicked signup button at (589, 536) on .signup-button
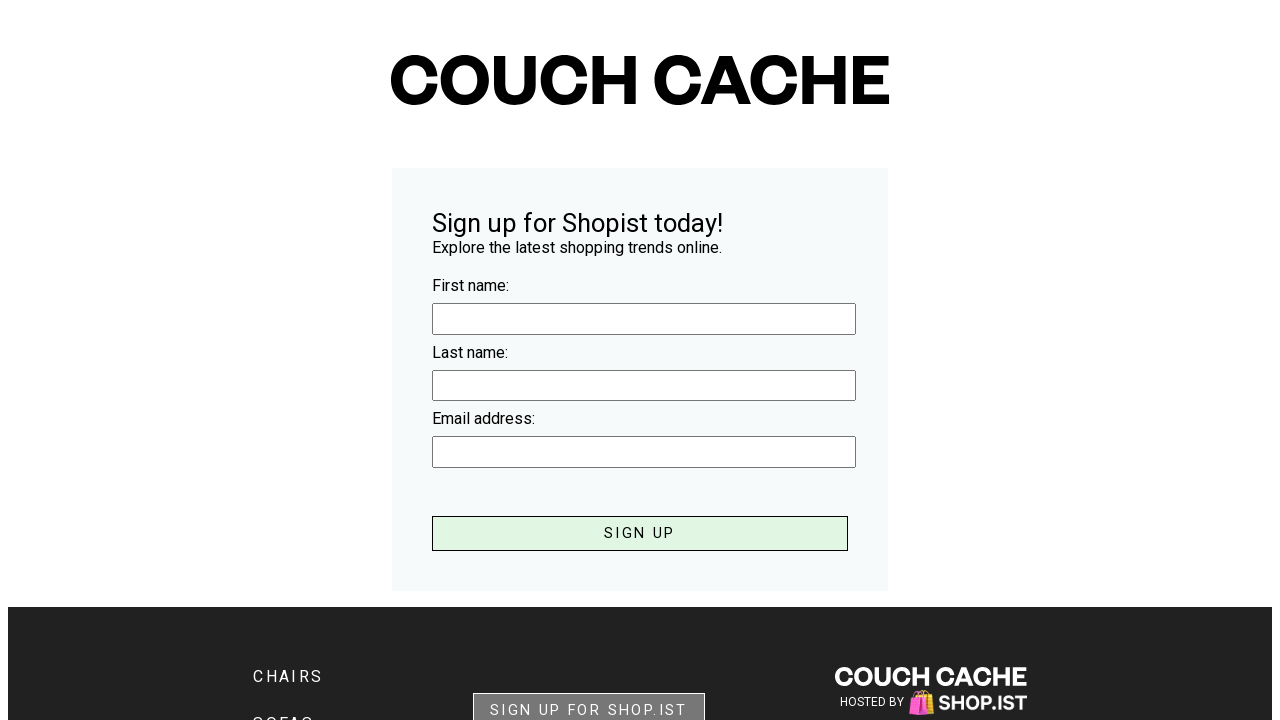

Waited for signup form to load
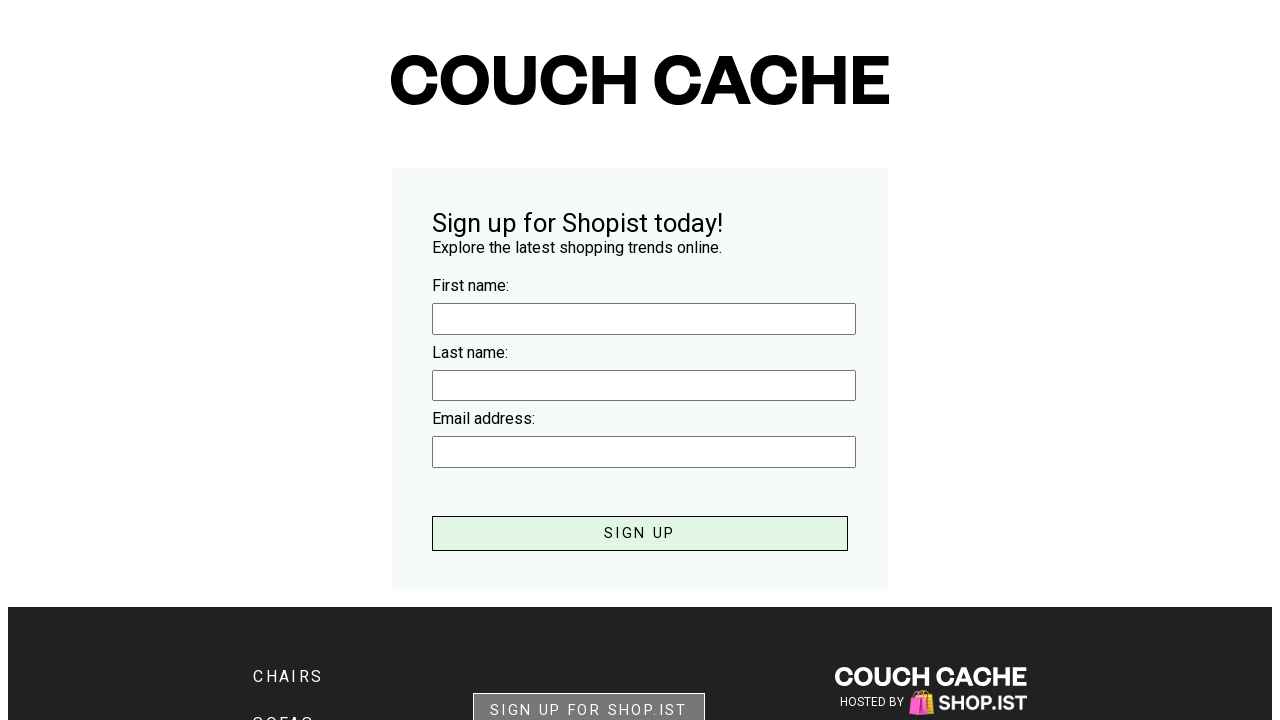

Filled first name field with 'Tfkwrtrk' on #fn-input
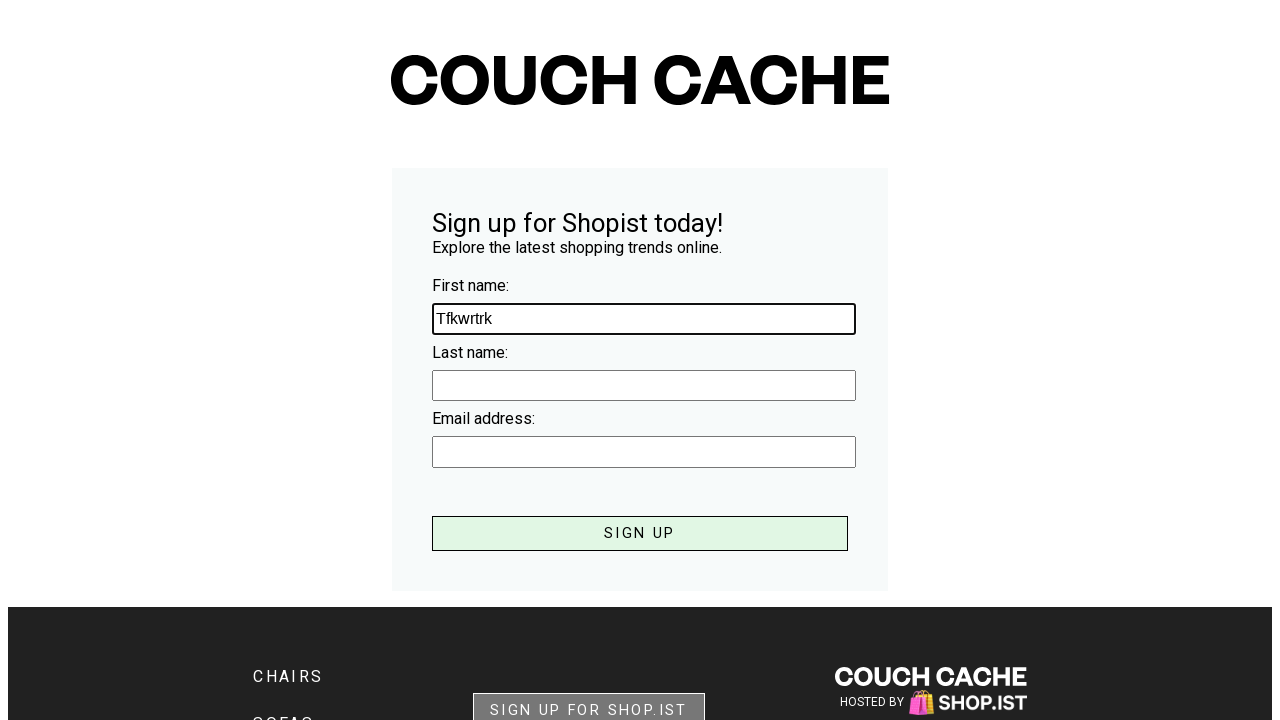

Filled last name field with 'Hhxcqqgzkr' on #ln-input
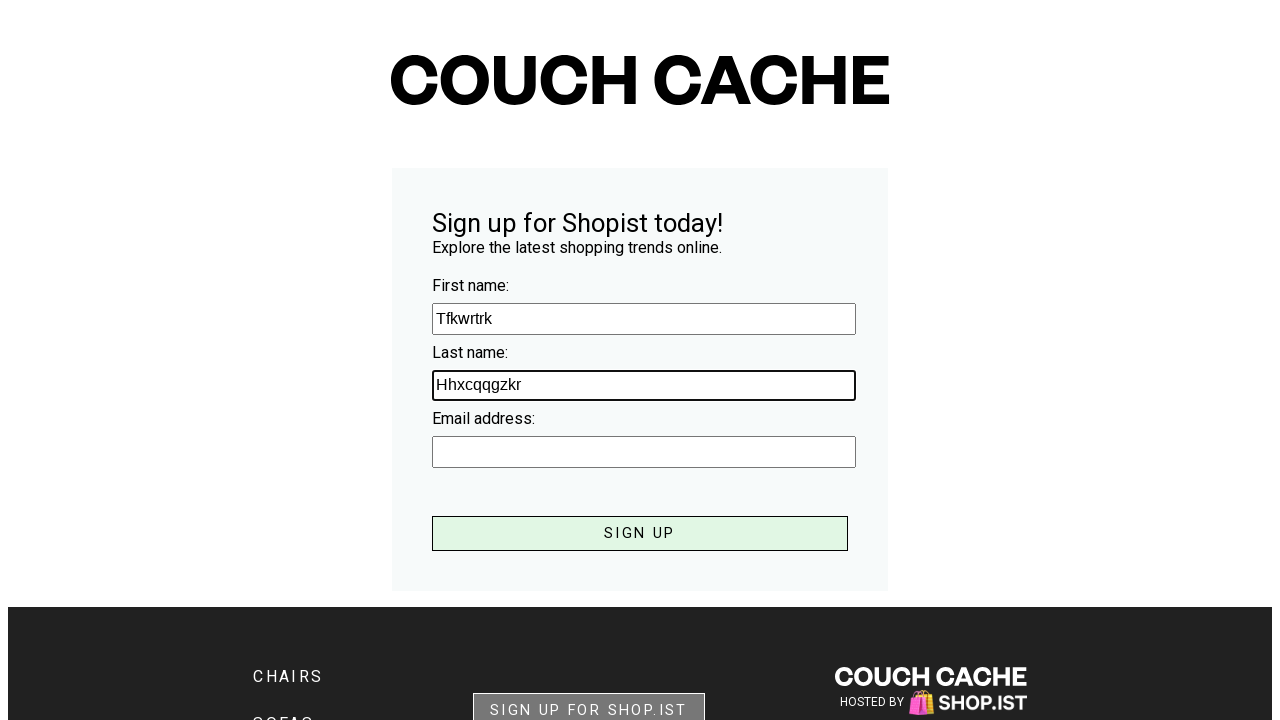

Filled email field with 'tfkwrtrk.hhxcqqgzkr@example.com' on #email-addr-input
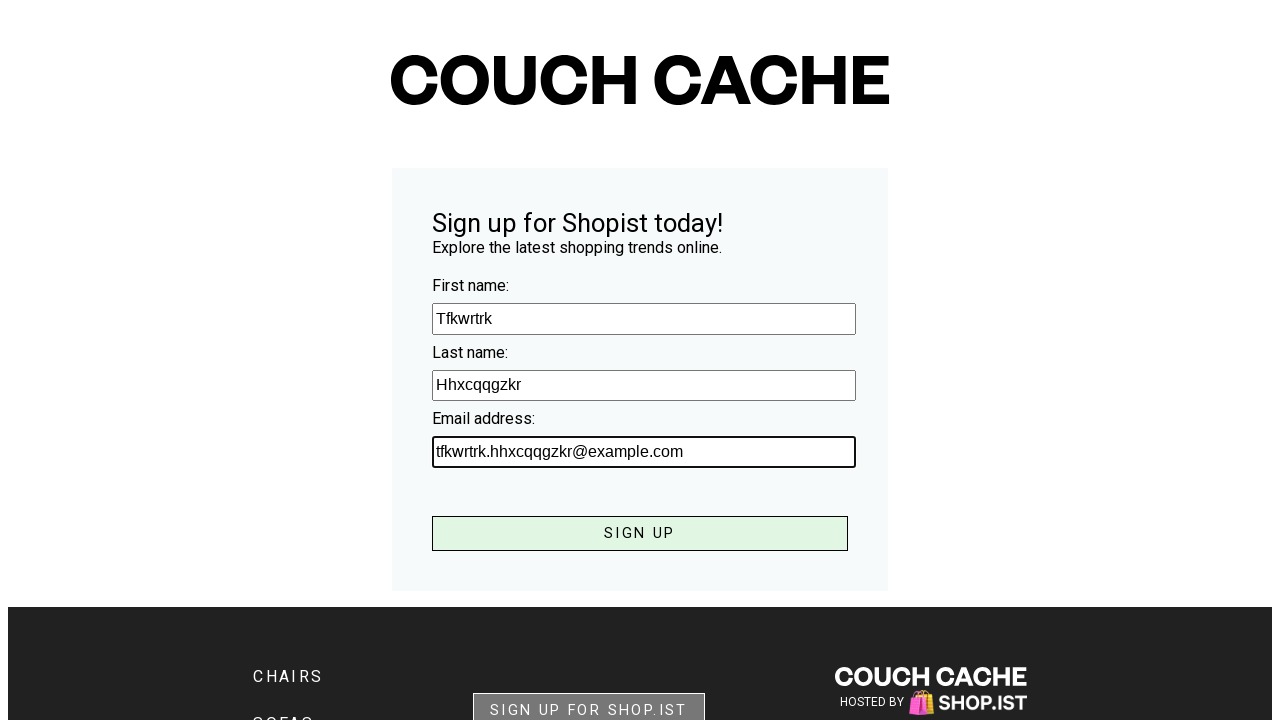

Clicked Sign Up button to submit signup form at (640, 533) on xpath=//div[normalize-space()='Sign Up']
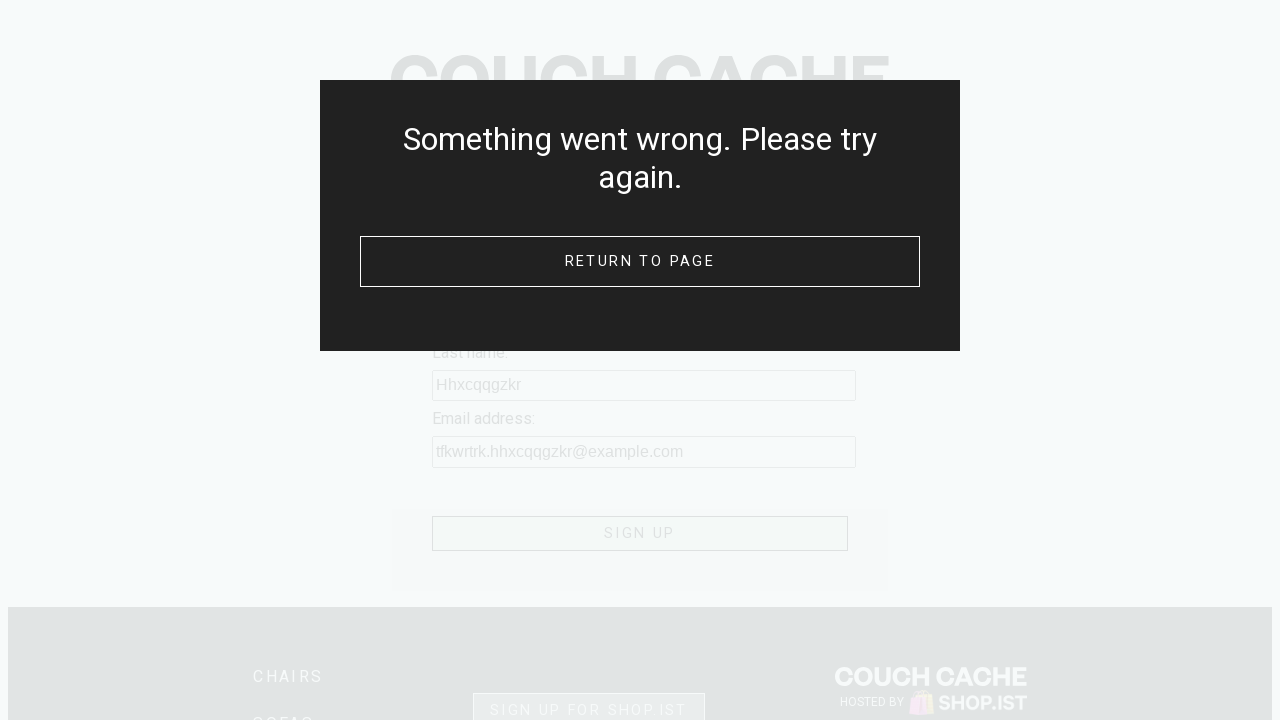

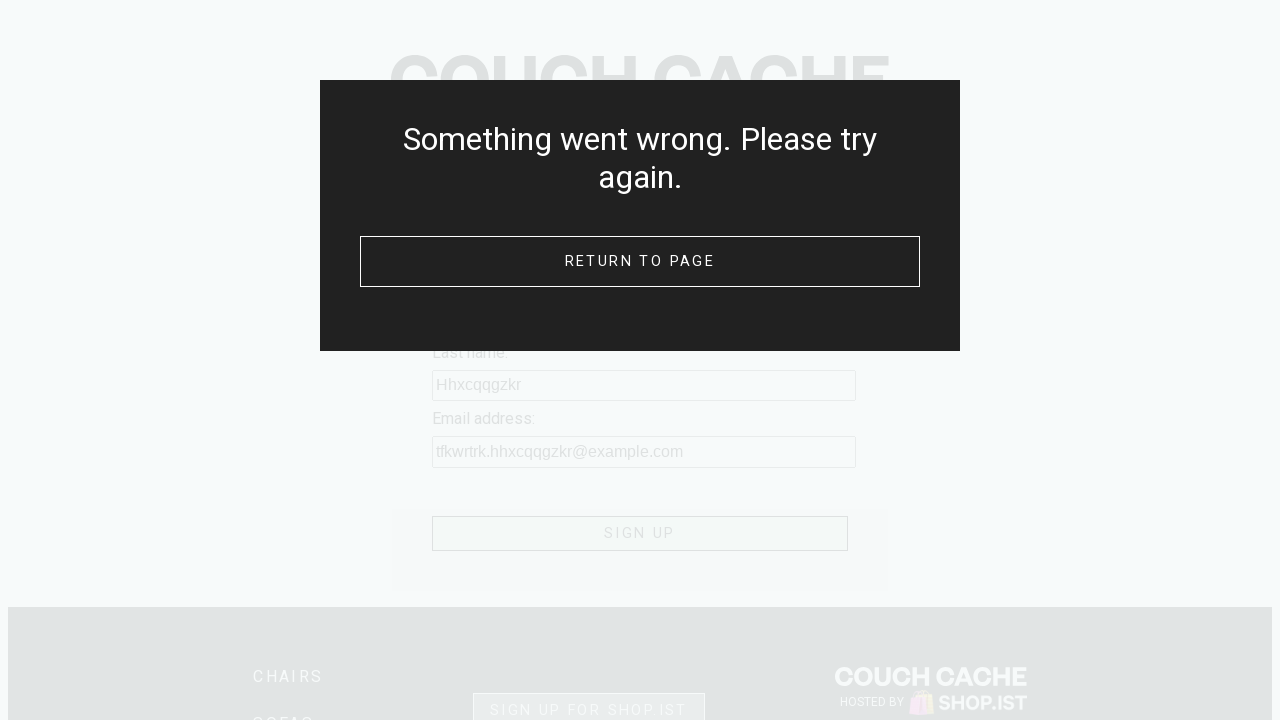